Tests fluent wait by monitoring countdown timer until it reaches 00

Starting URL: https://automationfc.github.io/fluent-wait/

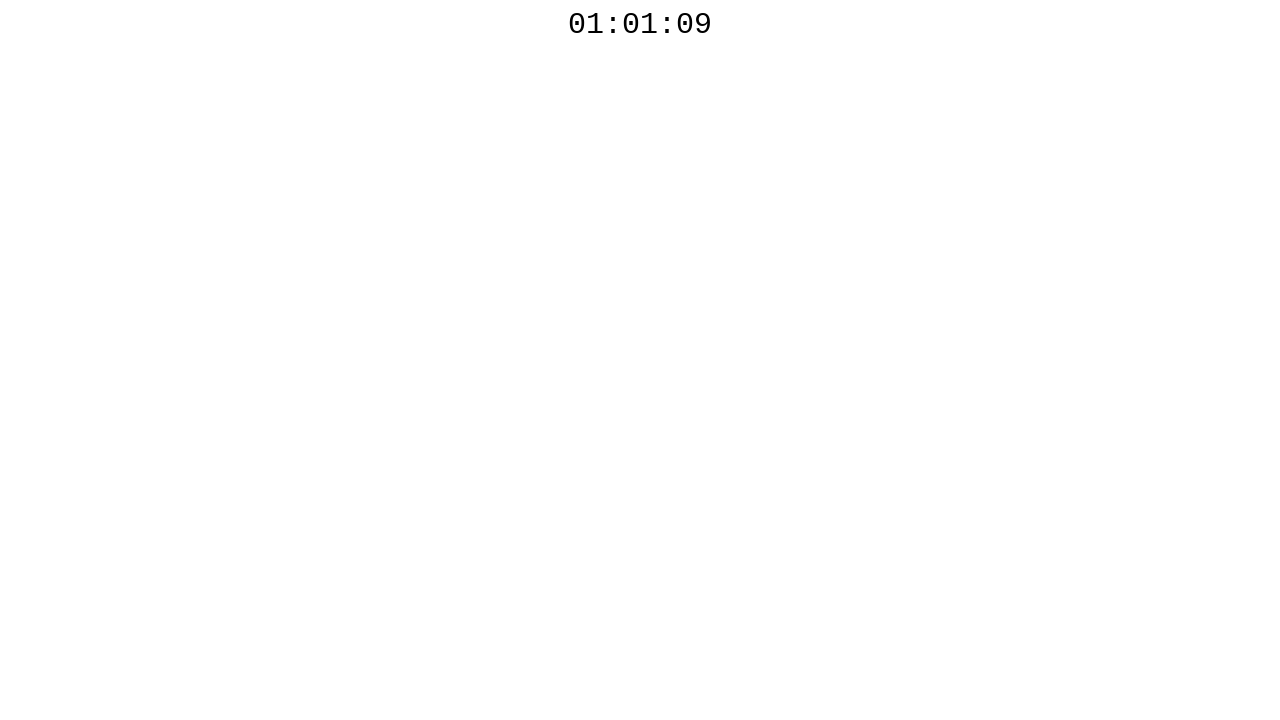

Waited for countdown timer element to be present
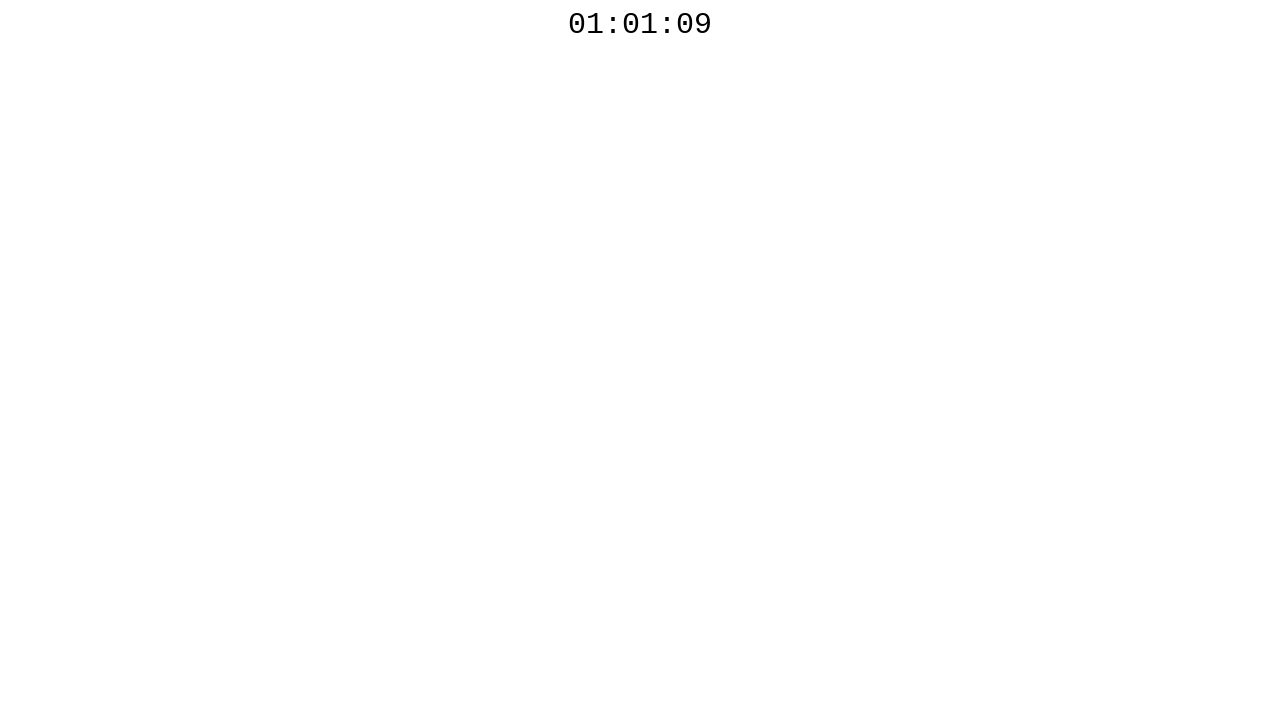

Retrieved countdown timer text: 01:01:09
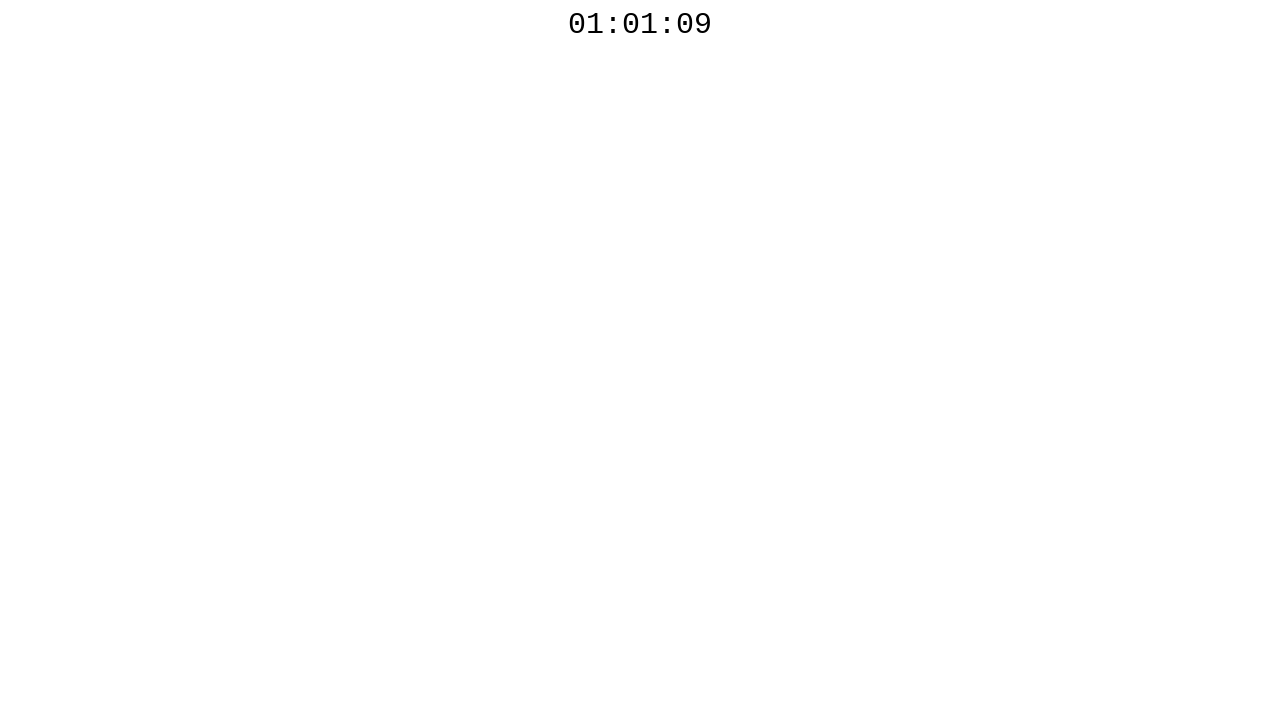

Waited 200ms before polling countdown timer again
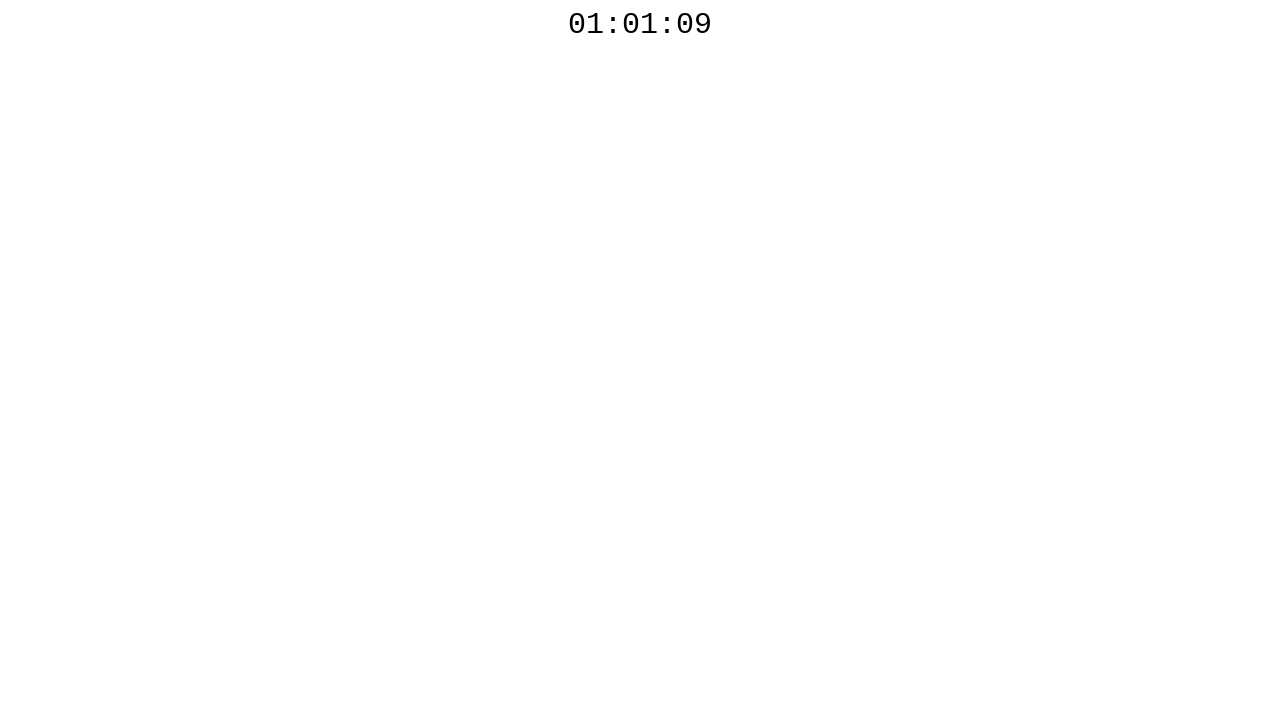

Retrieved countdown timer text: 01:01:09
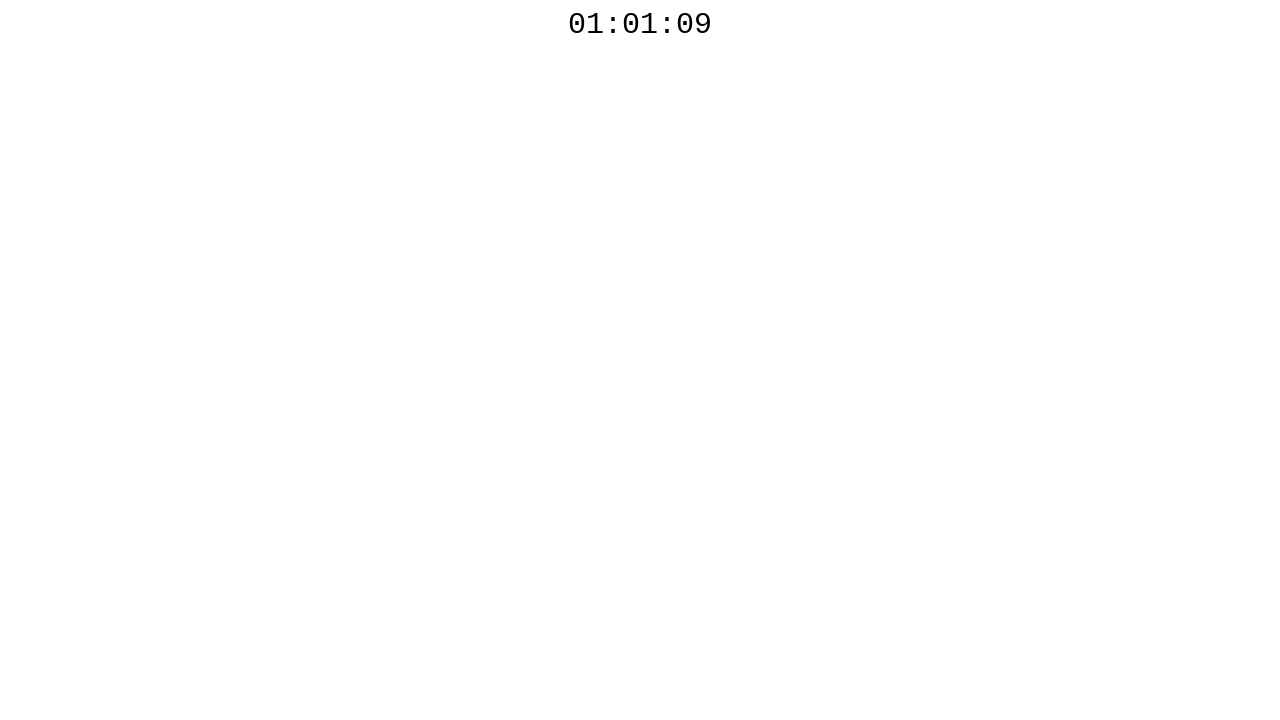

Waited 200ms before polling countdown timer again
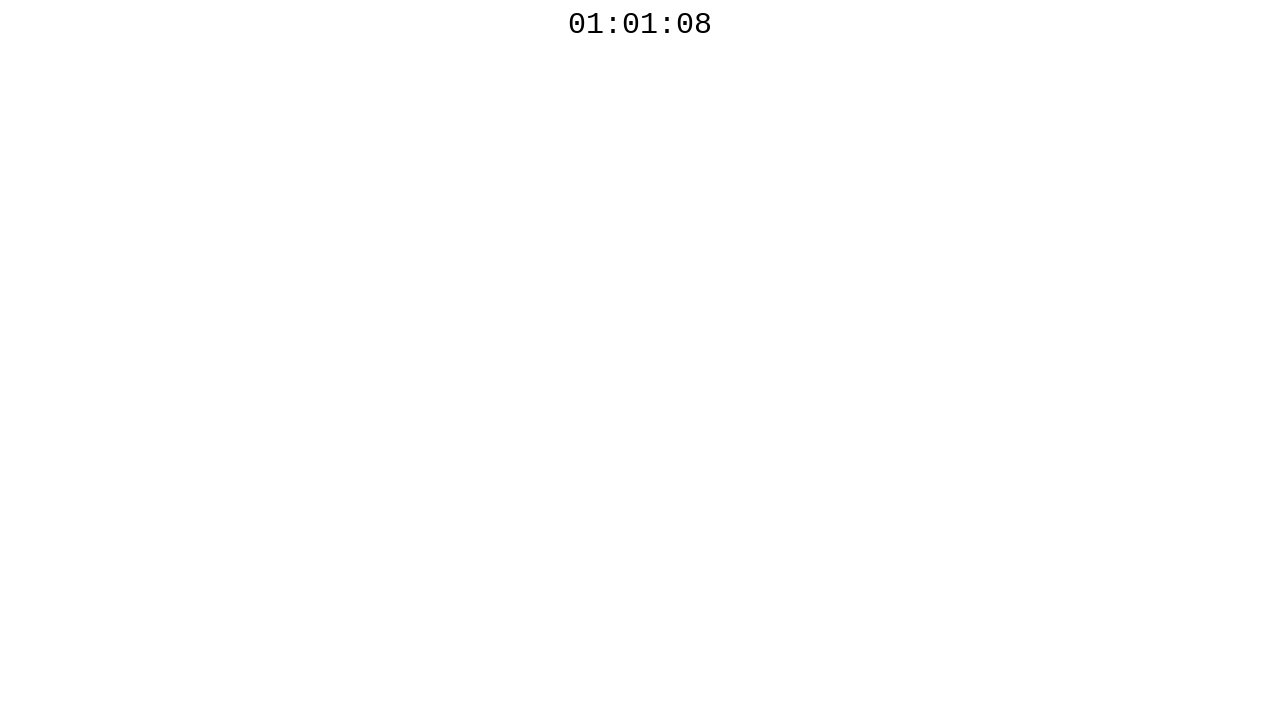

Retrieved countdown timer text: 01:01:08
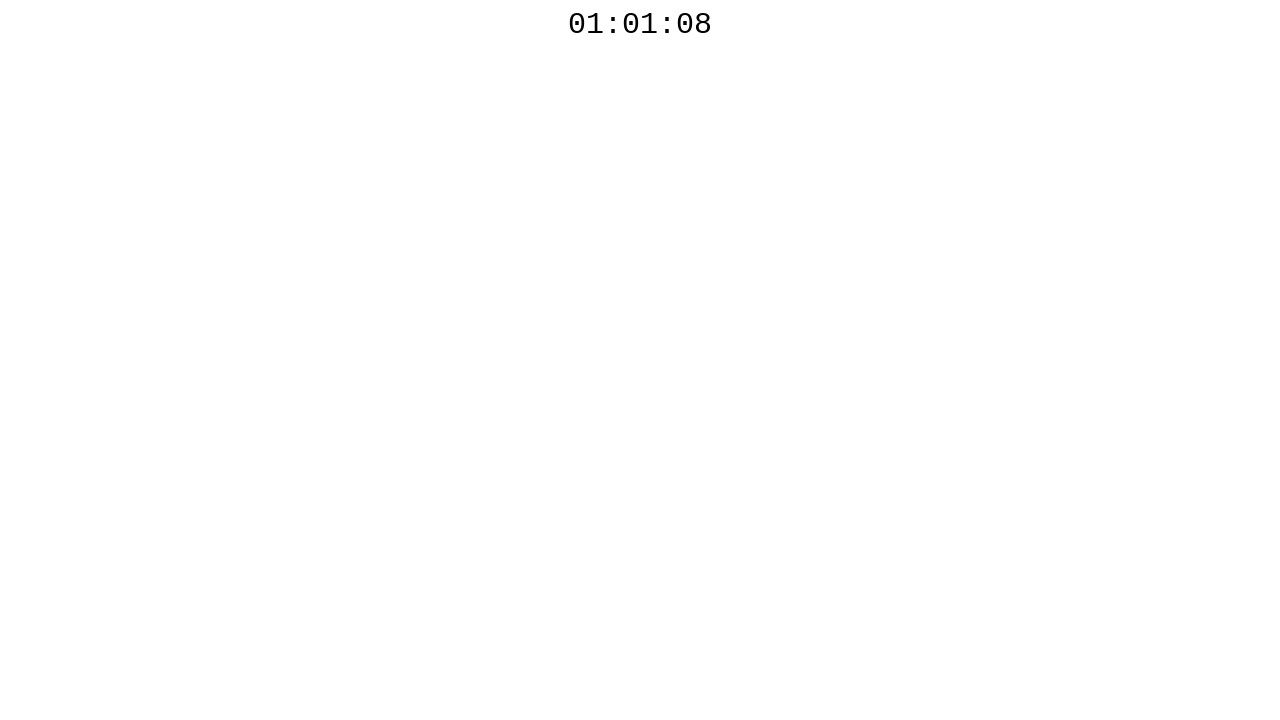

Waited 200ms before polling countdown timer again
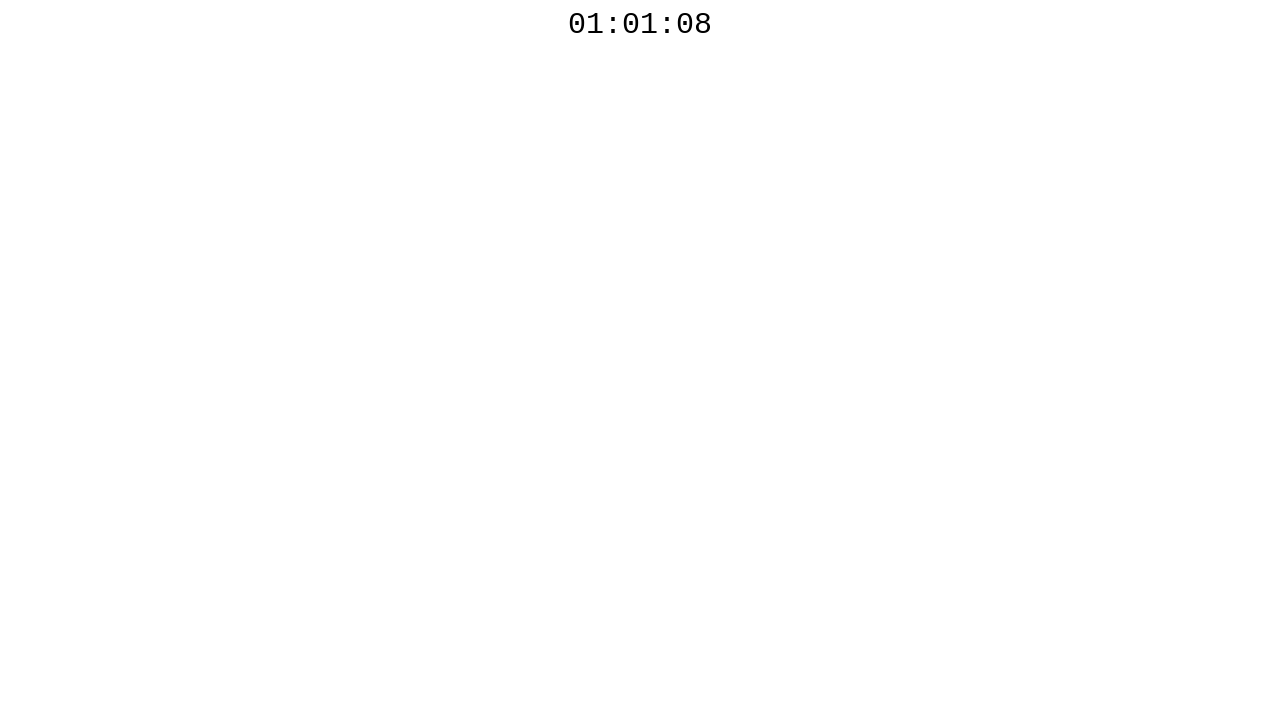

Retrieved countdown timer text: 01:01:08
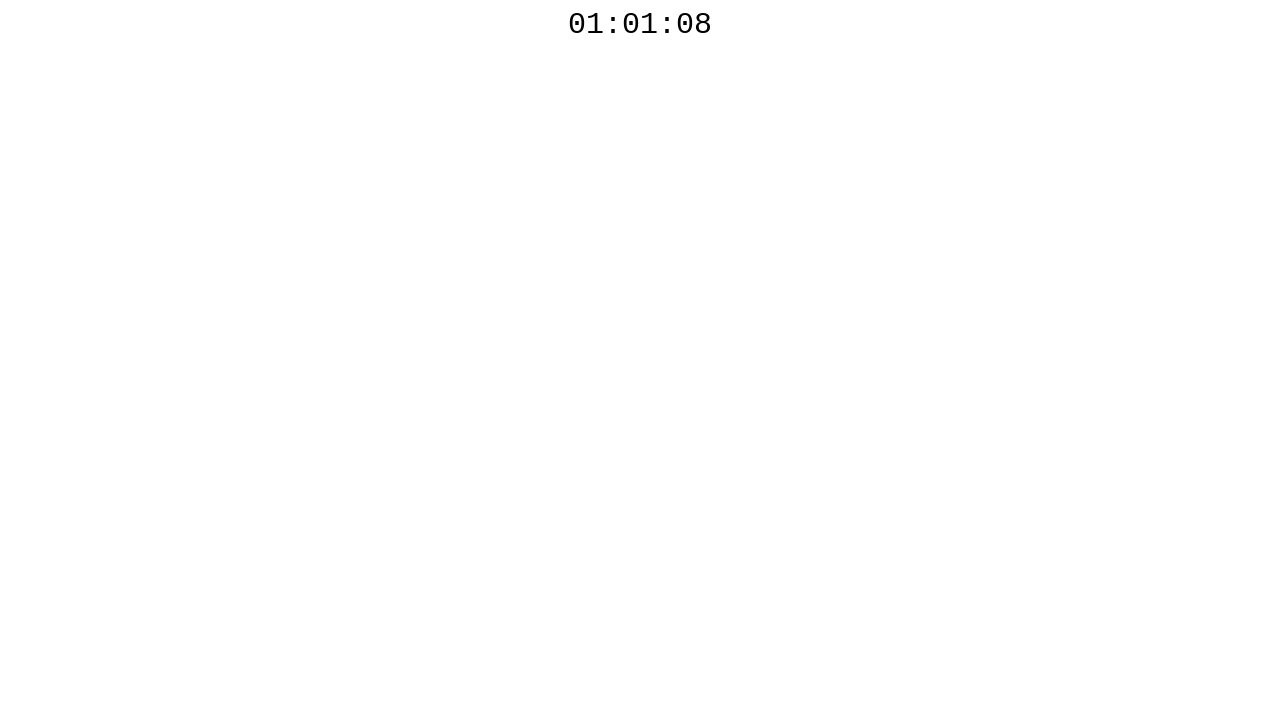

Waited 200ms before polling countdown timer again
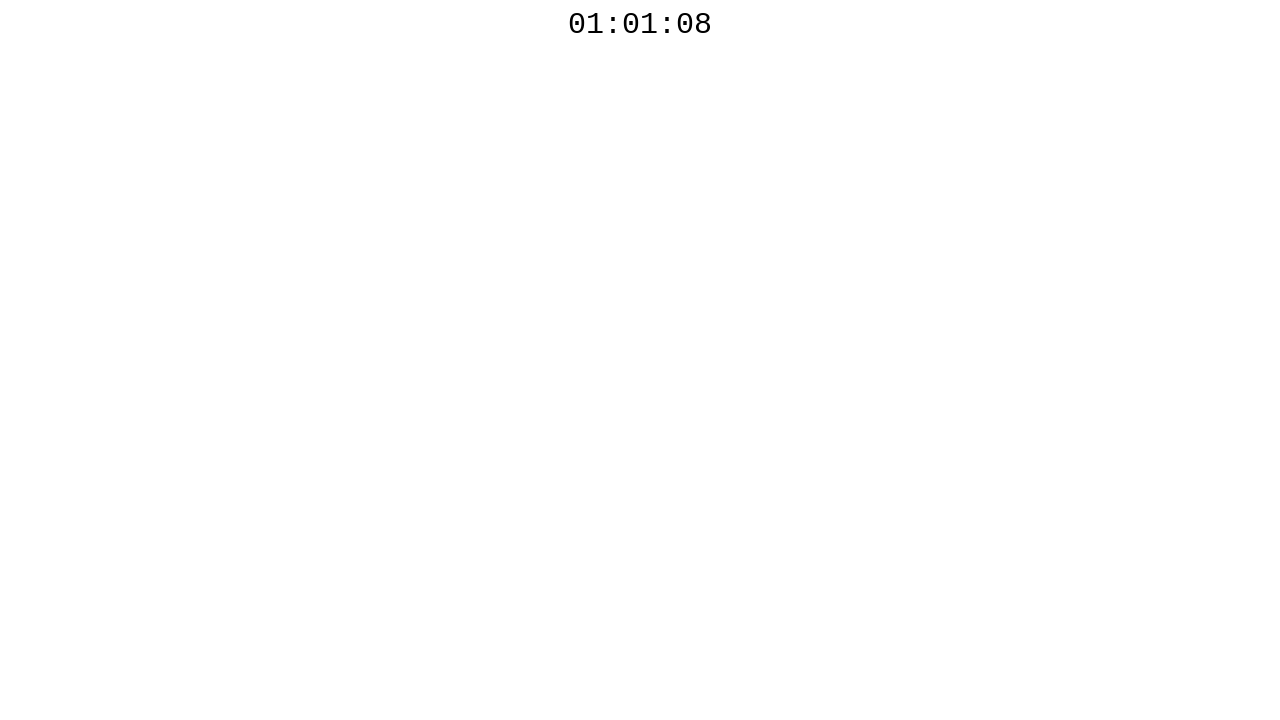

Retrieved countdown timer text: 01:01:08
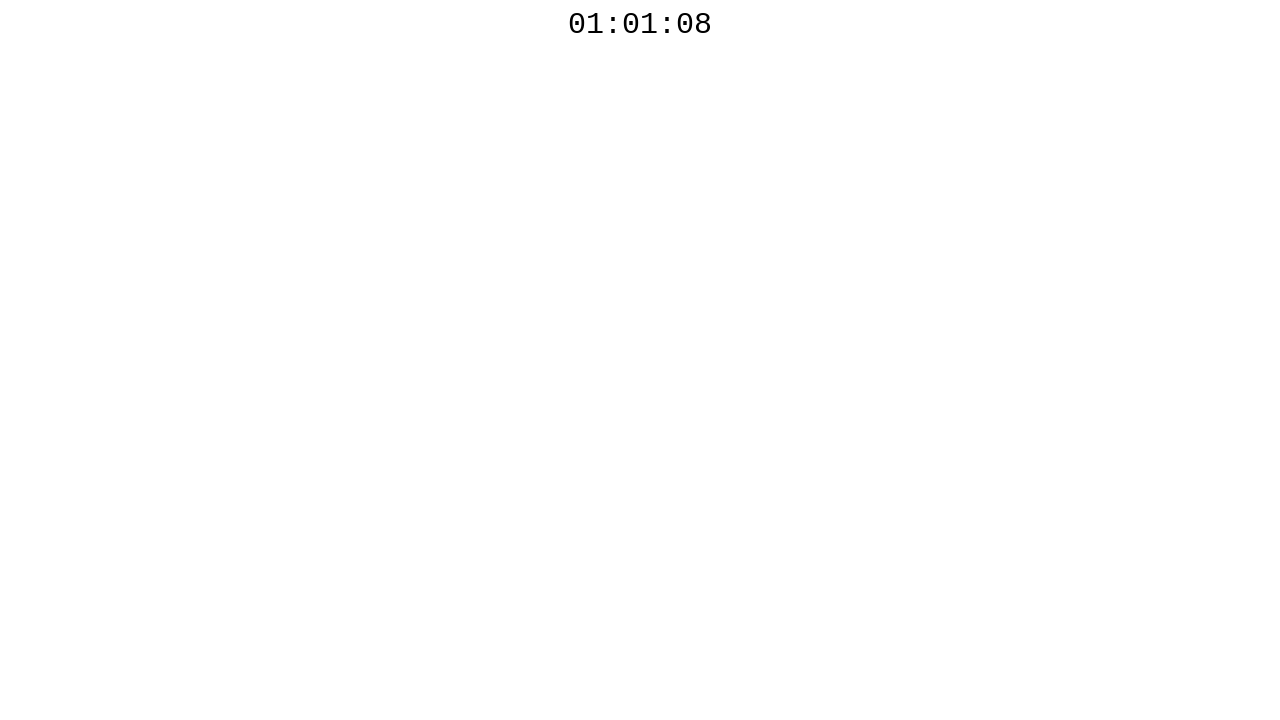

Waited 200ms before polling countdown timer again
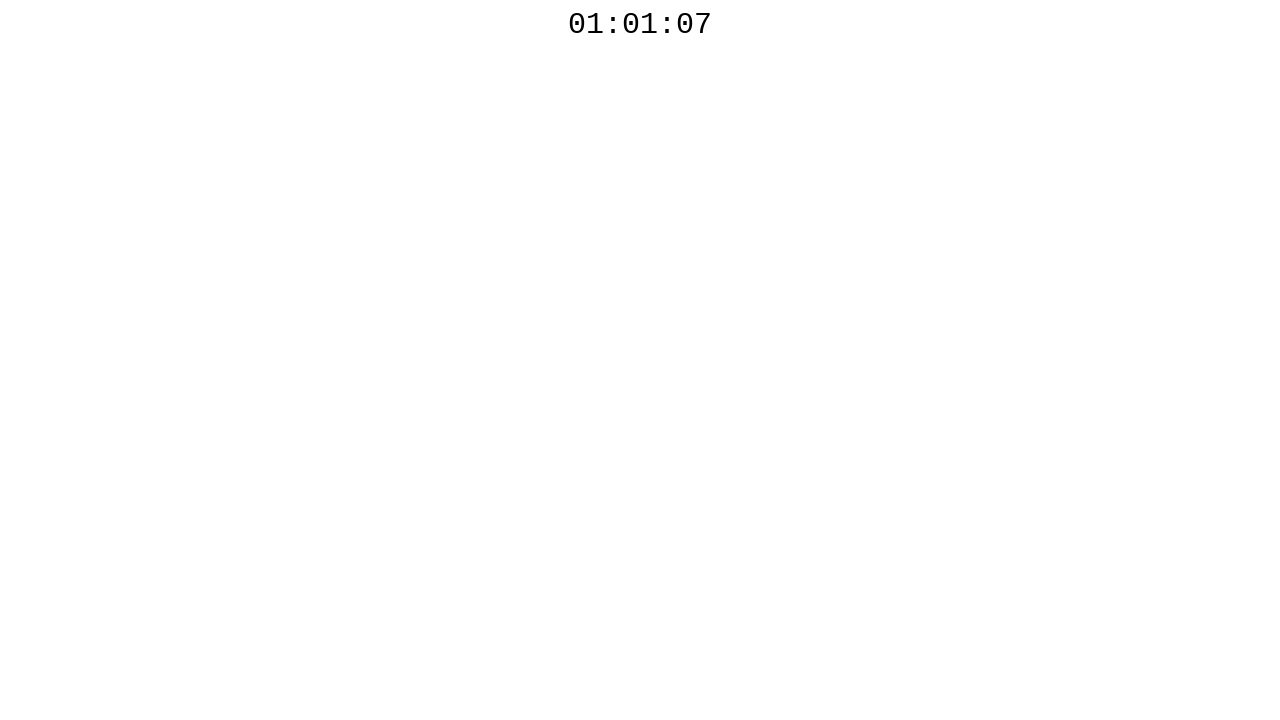

Retrieved countdown timer text: 01:01:07
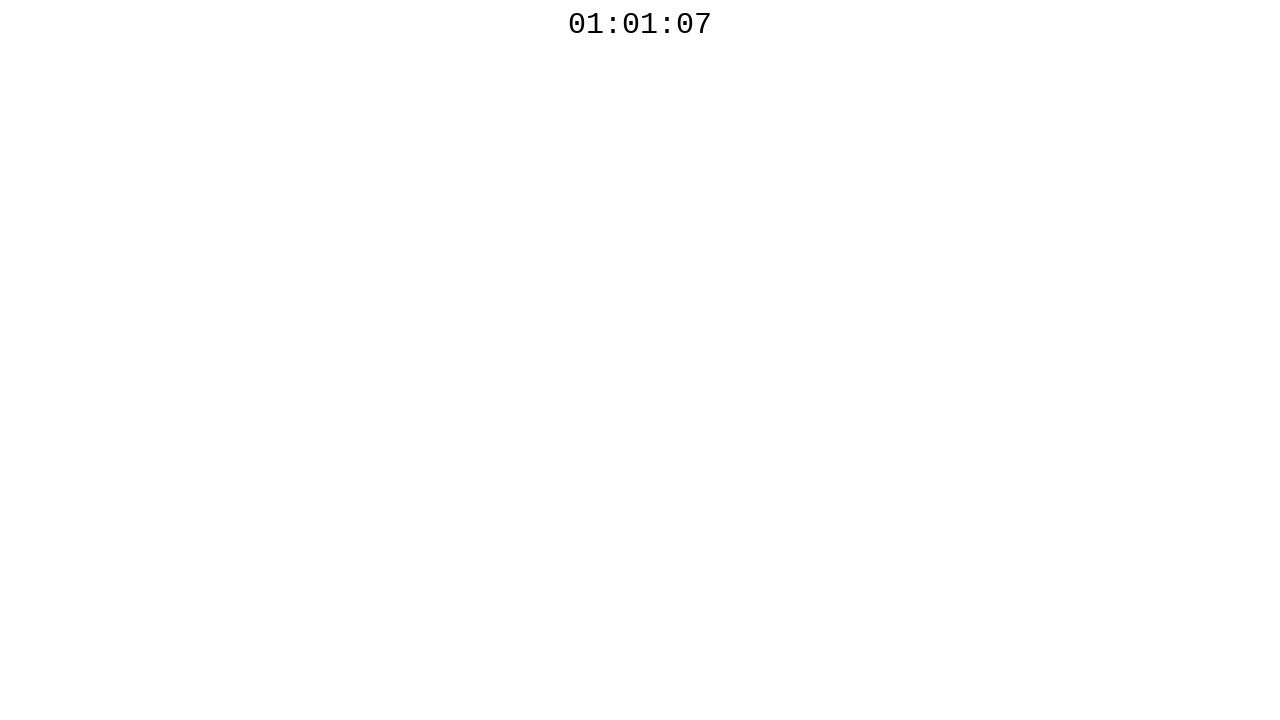

Waited 200ms before polling countdown timer again
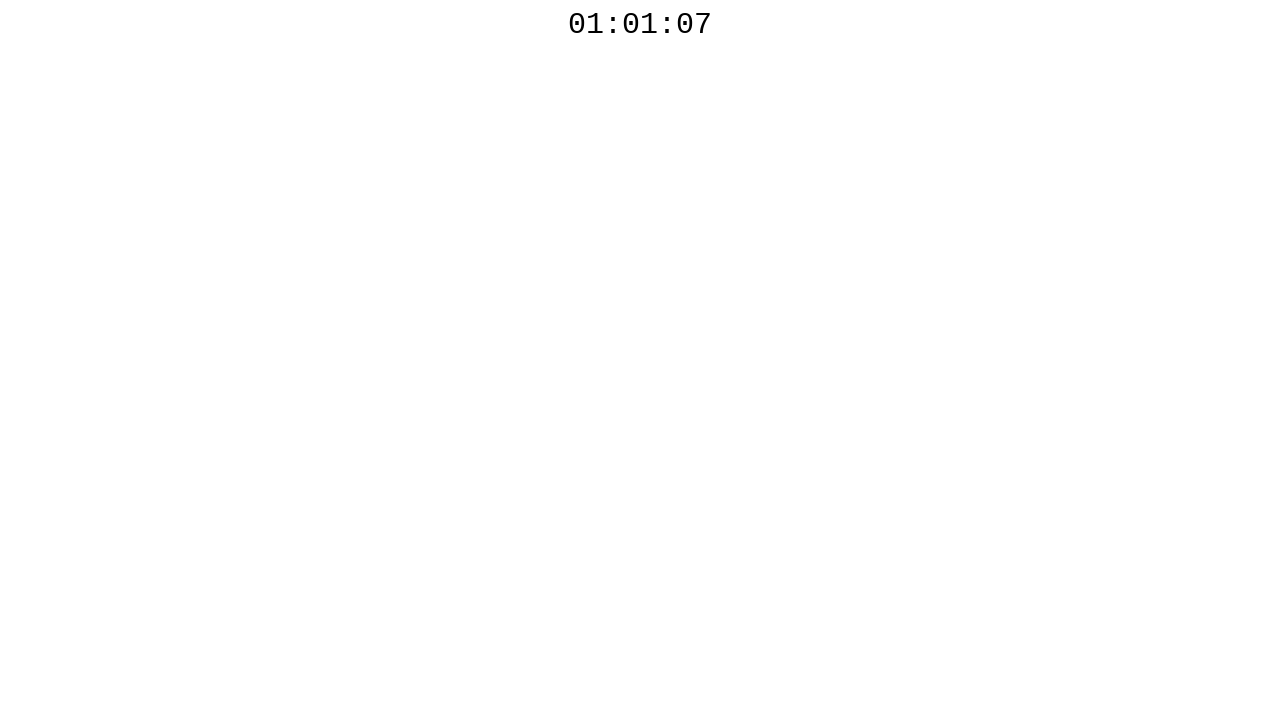

Retrieved countdown timer text: 01:01:07
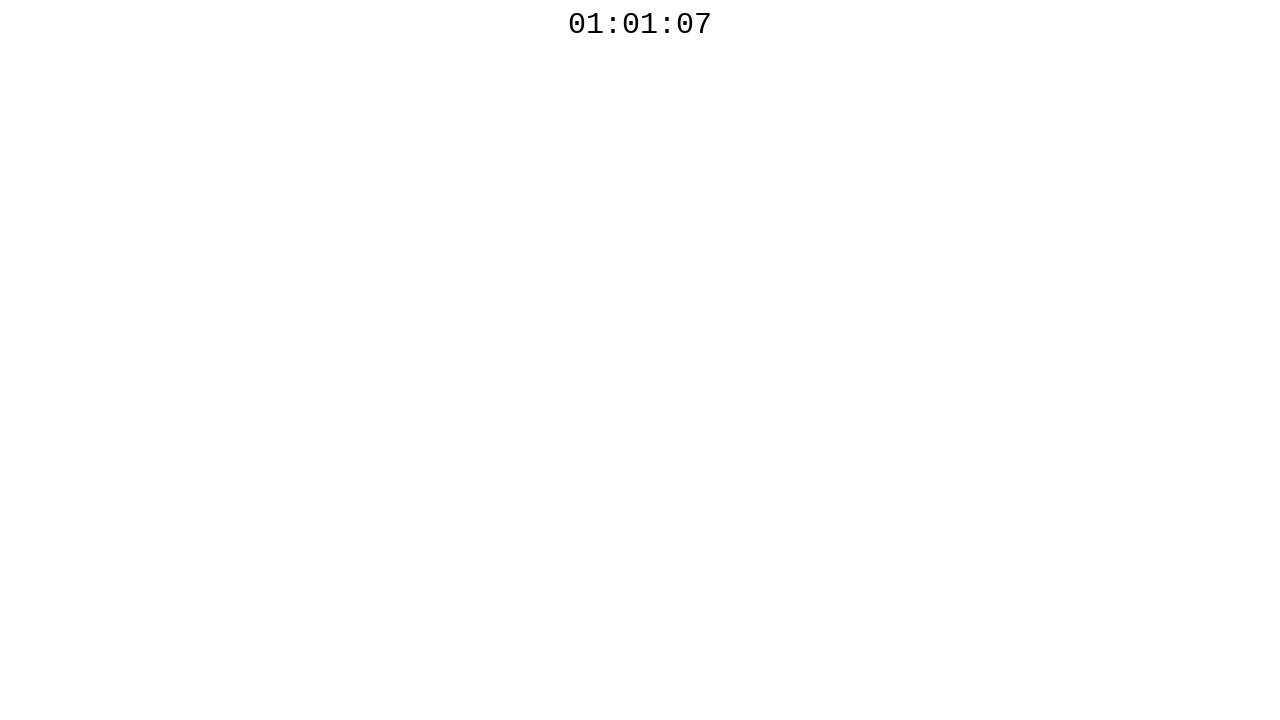

Waited 200ms before polling countdown timer again
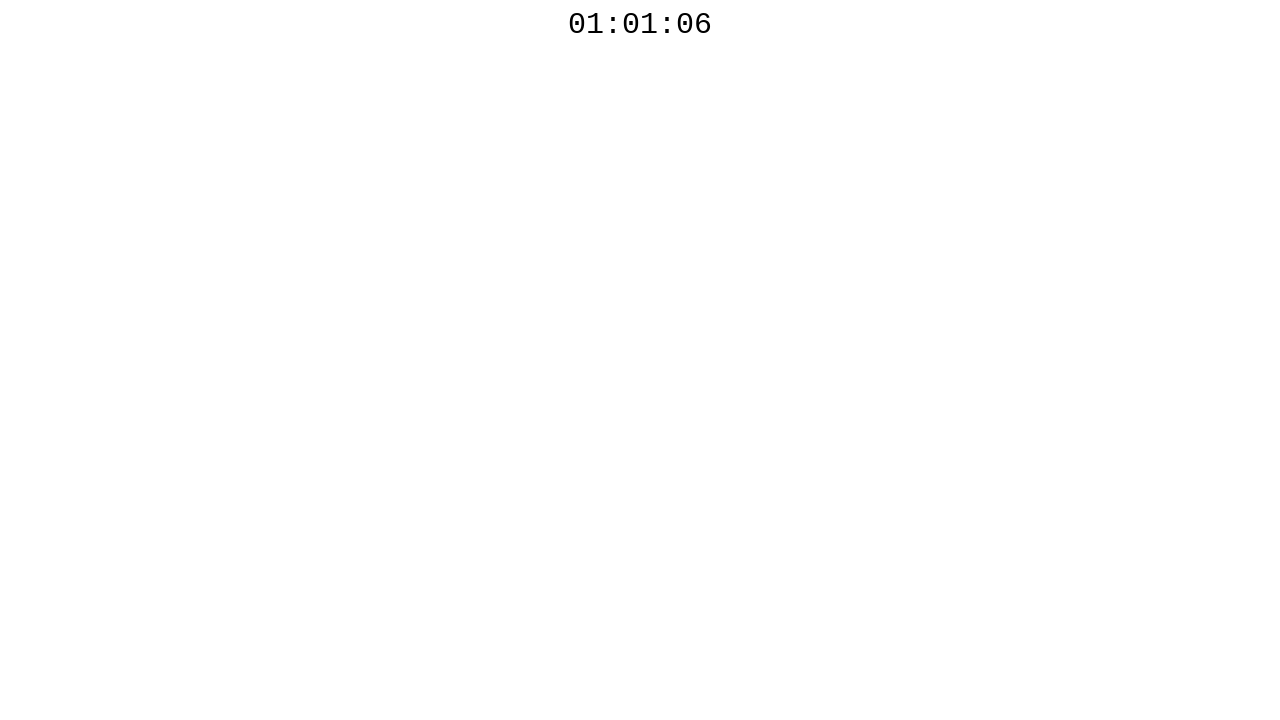

Retrieved countdown timer text: 01:01:06
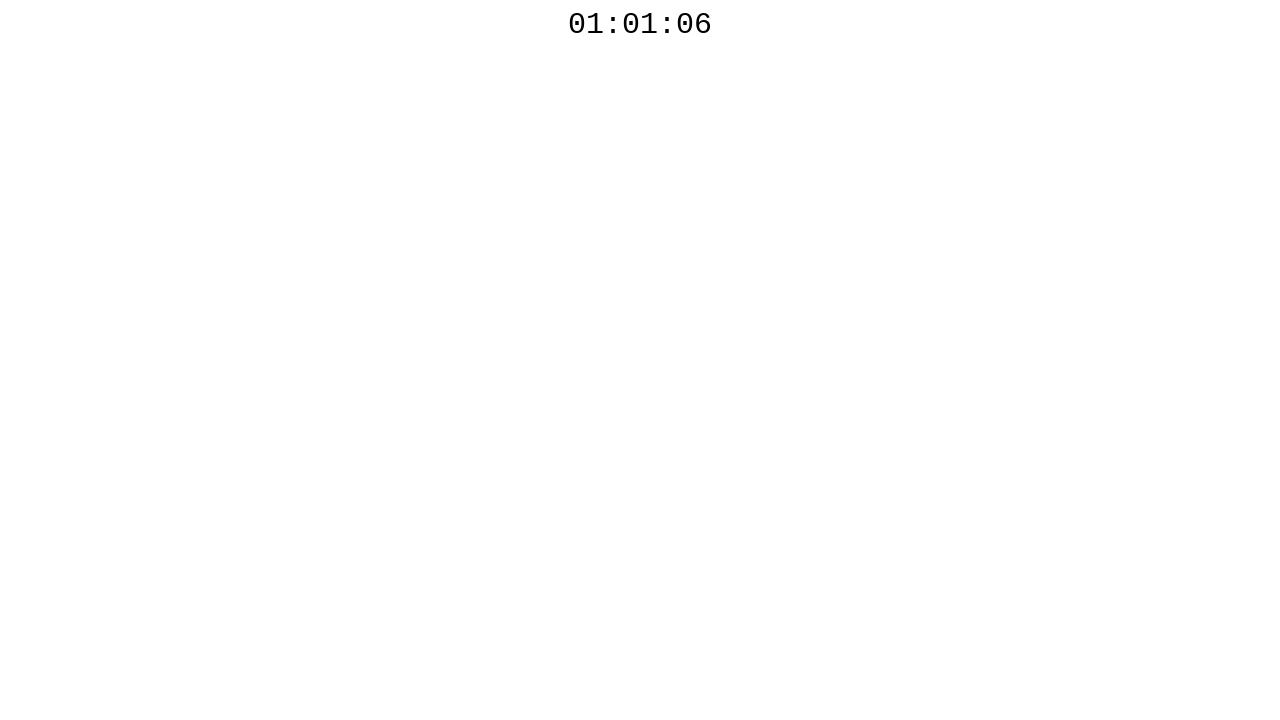

Waited 200ms before polling countdown timer again
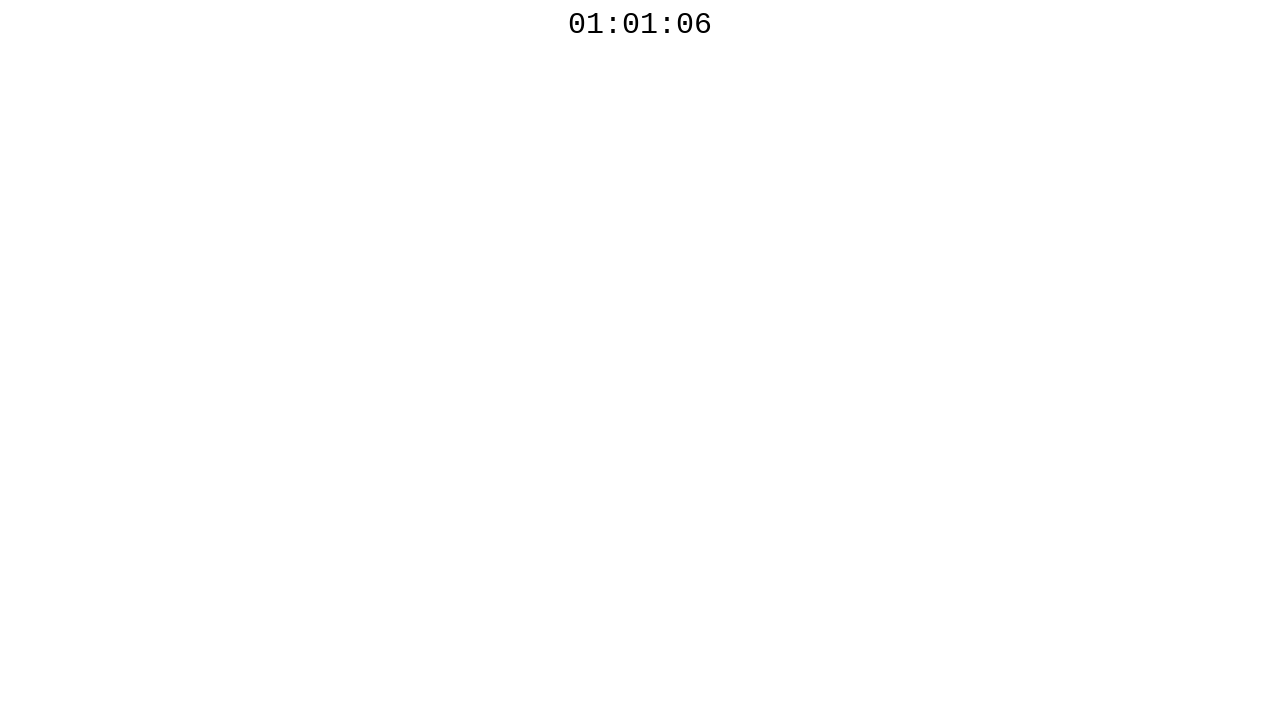

Retrieved countdown timer text: 01:01:06
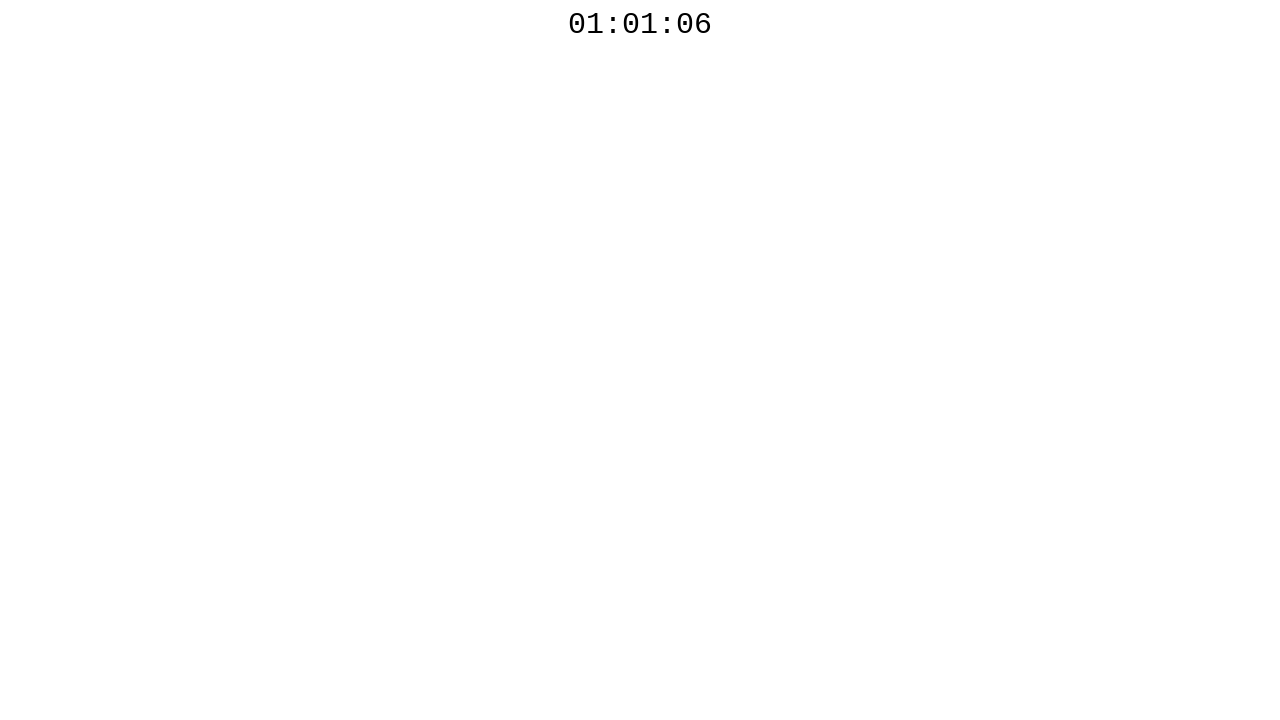

Waited 200ms before polling countdown timer again
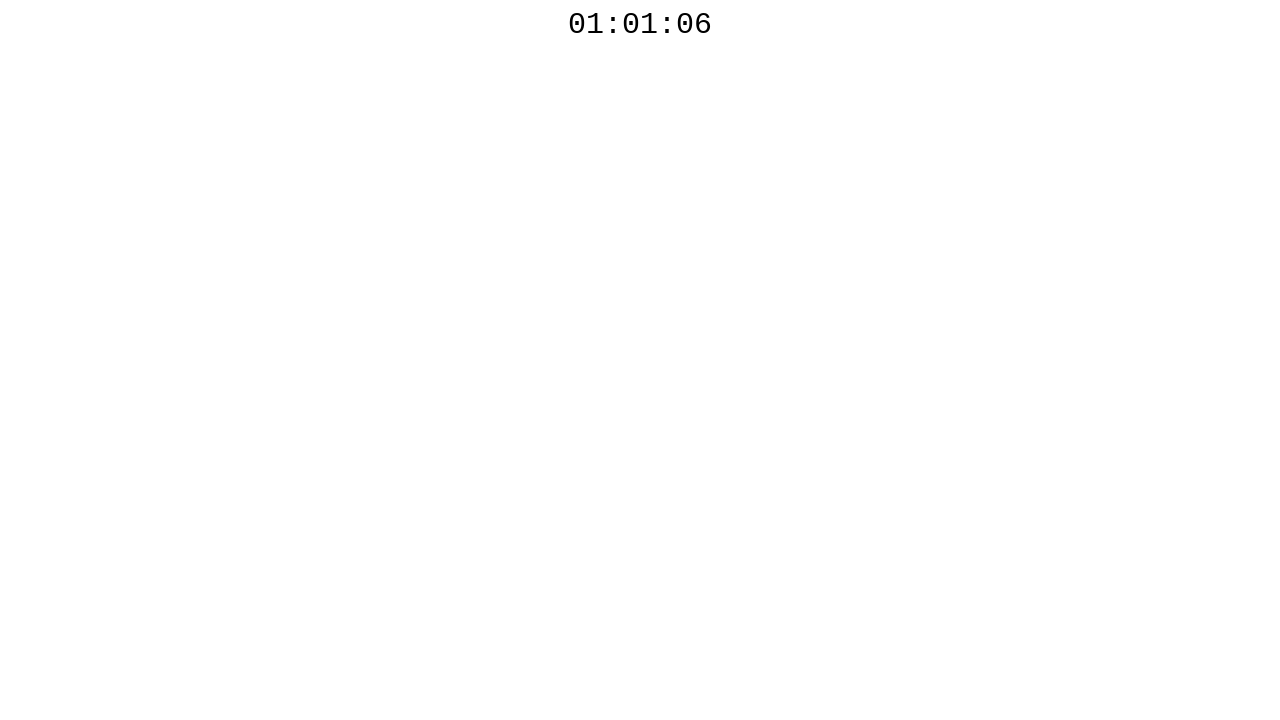

Retrieved countdown timer text: 01:01:06
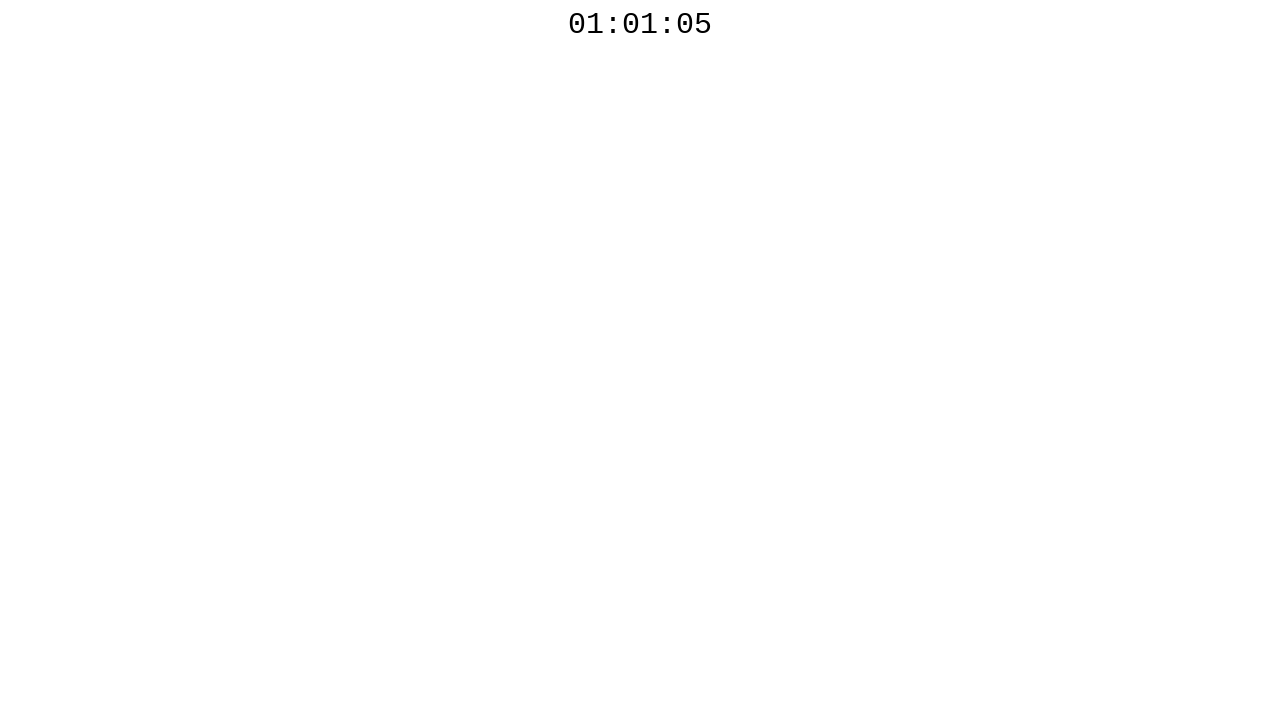

Waited 200ms before polling countdown timer again
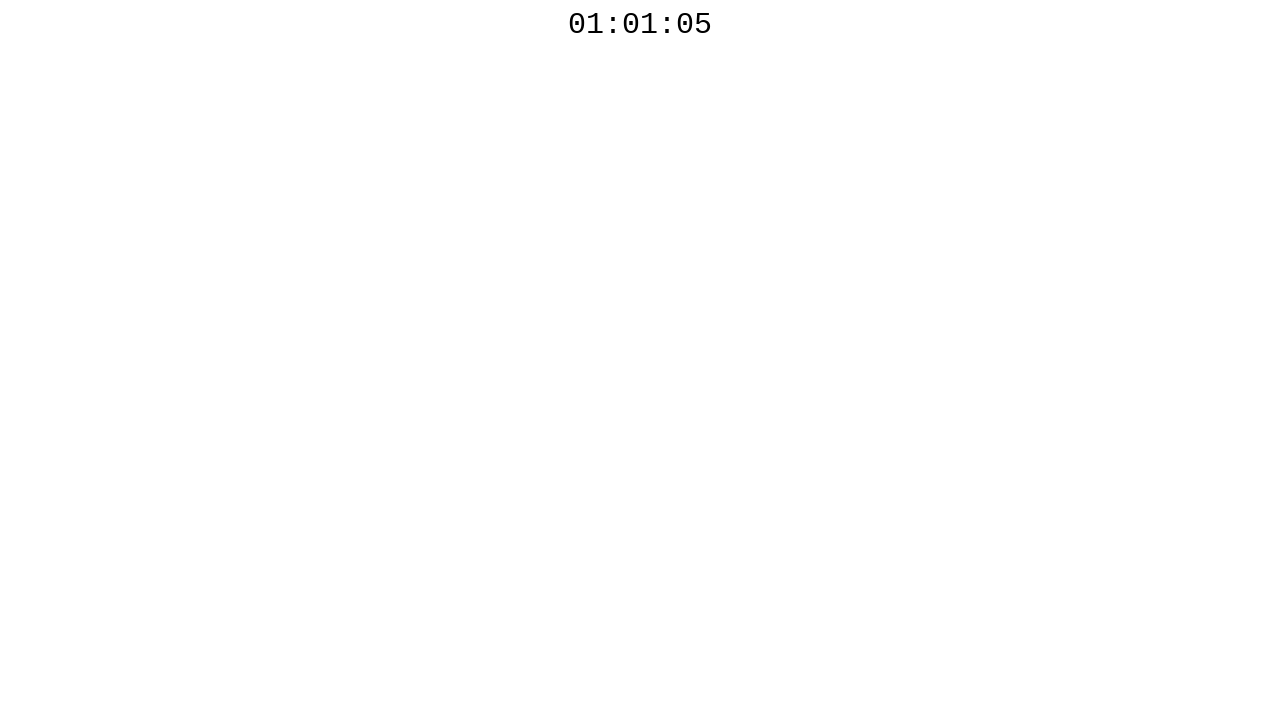

Retrieved countdown timer text: 01:01:05
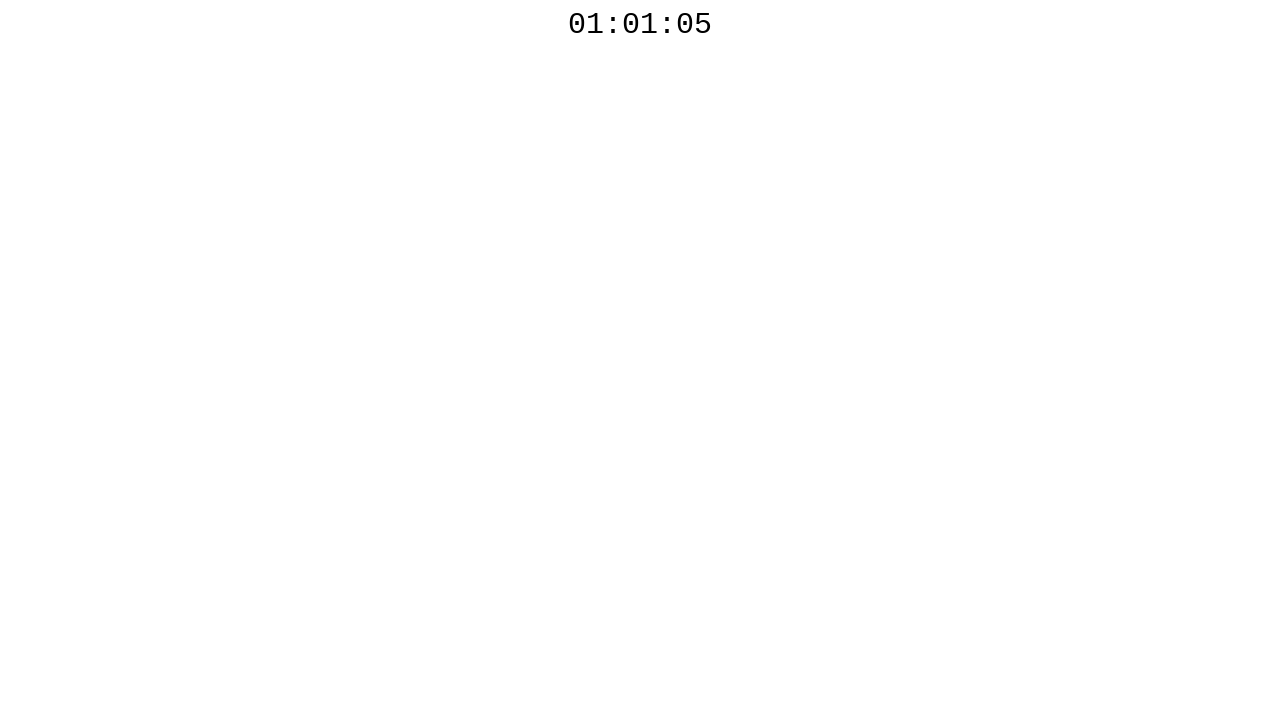

Waited 200ms before polling countdown timer again
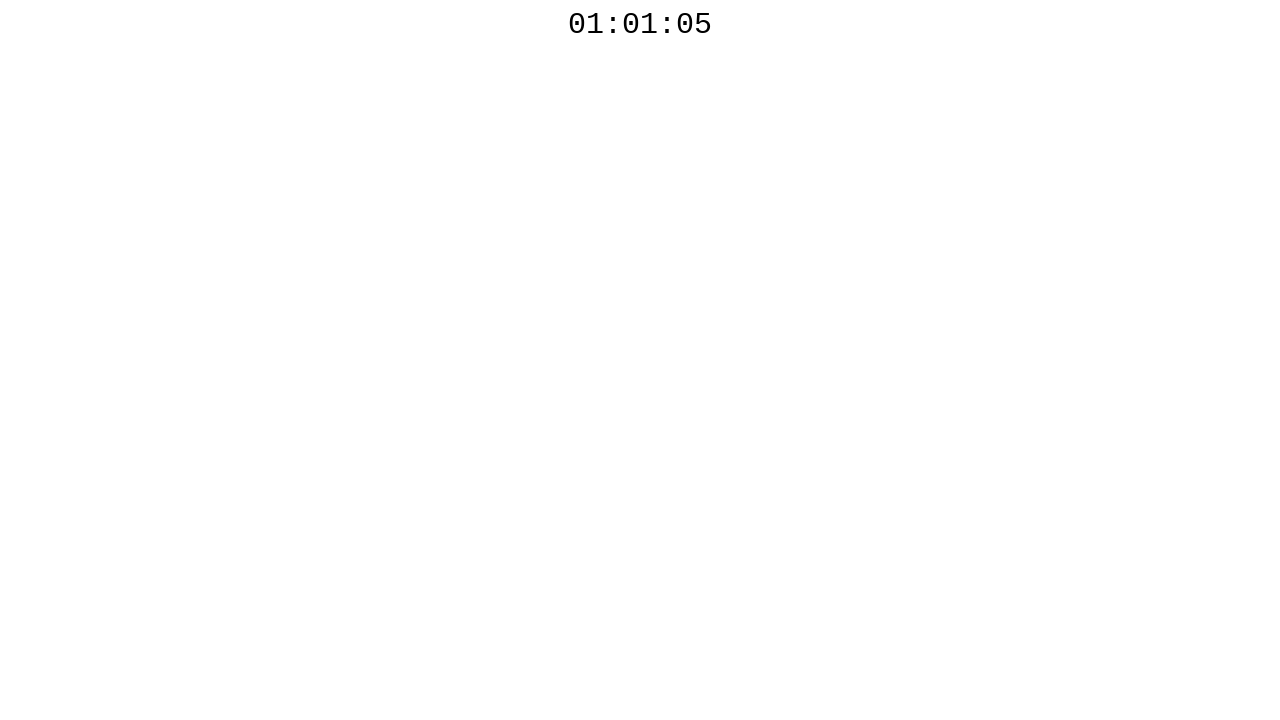

Retrieved countdown timer text: 01:01:05
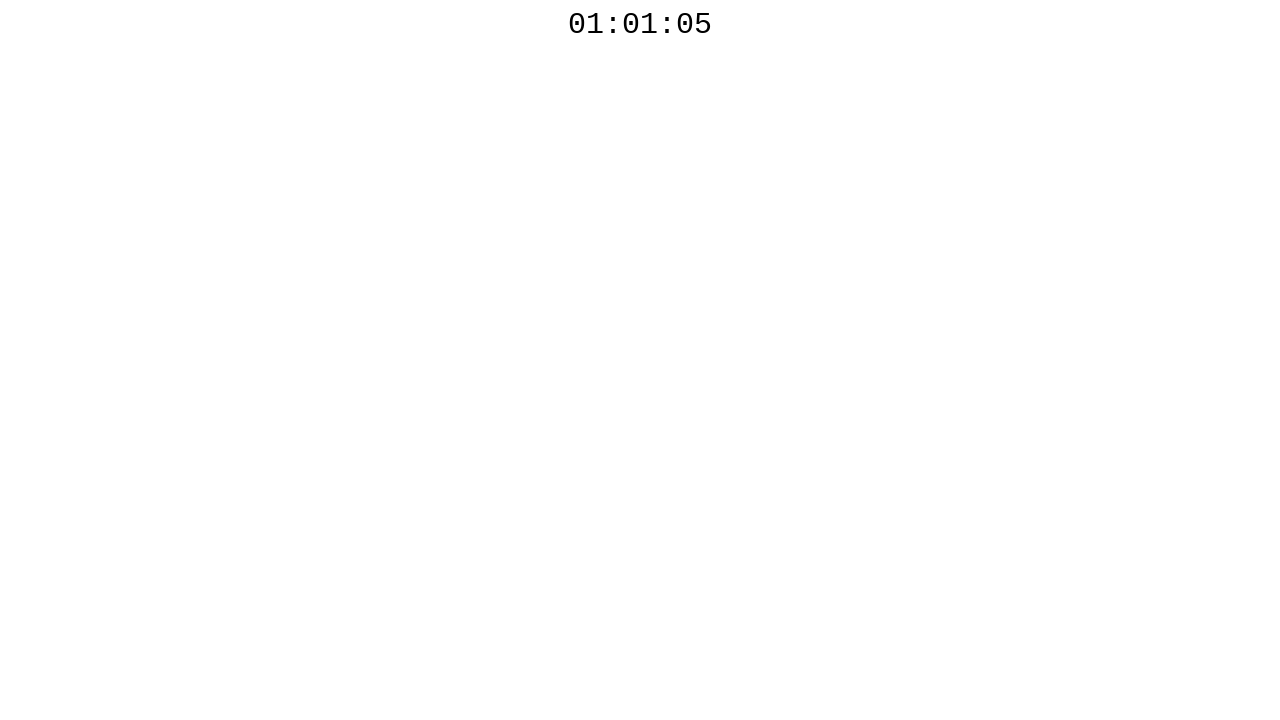

Waited 200ms before polling countdown timer again
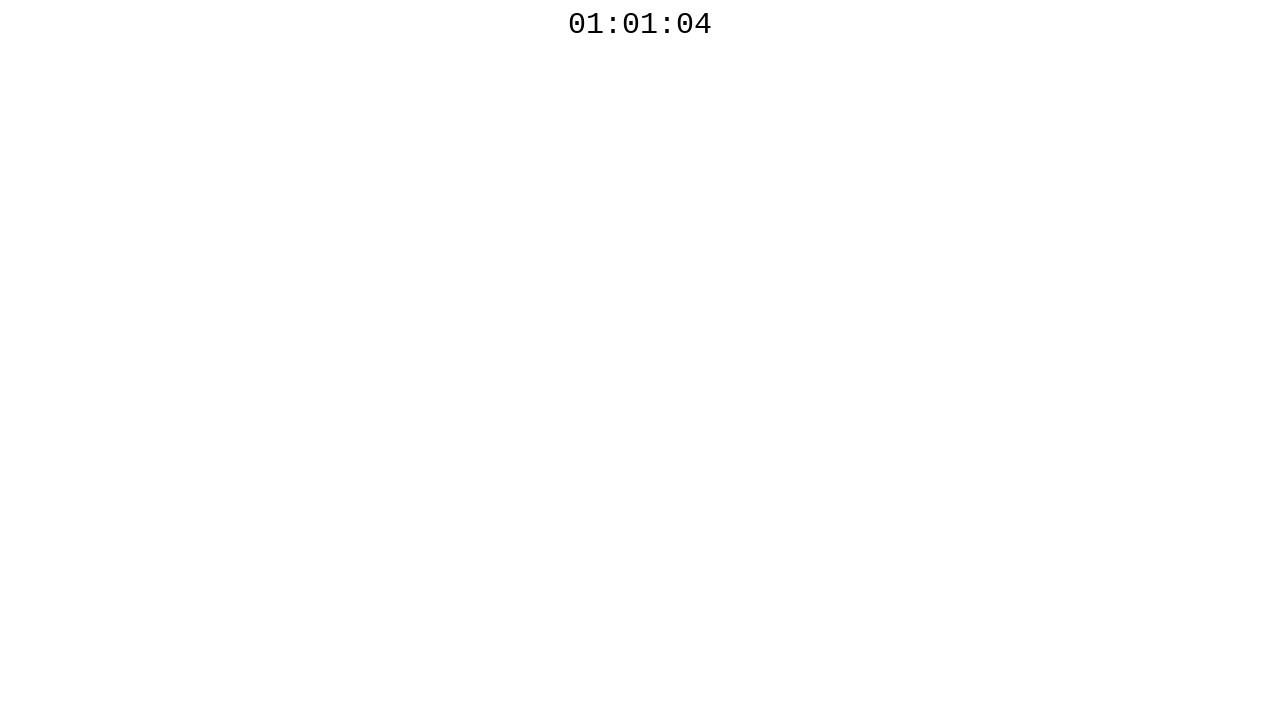

Retrieved countdown timer text: 01:01:04
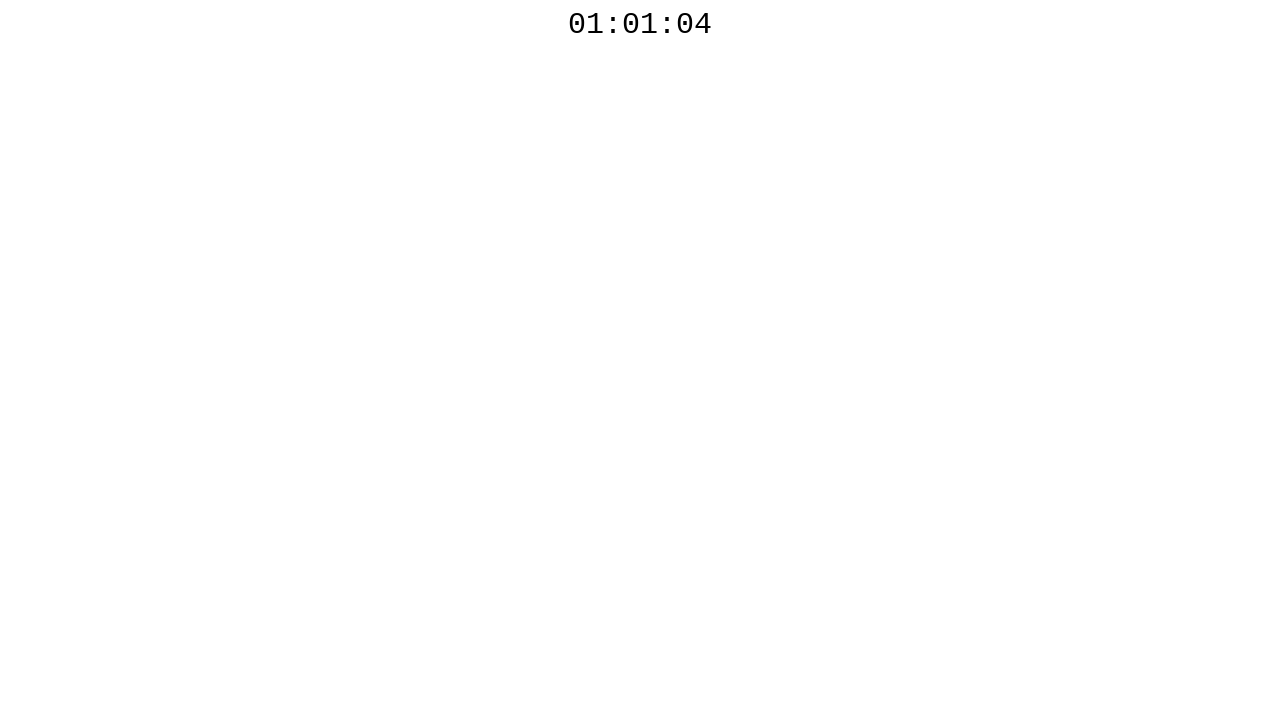

Waited 200ms before polling countdown timer again
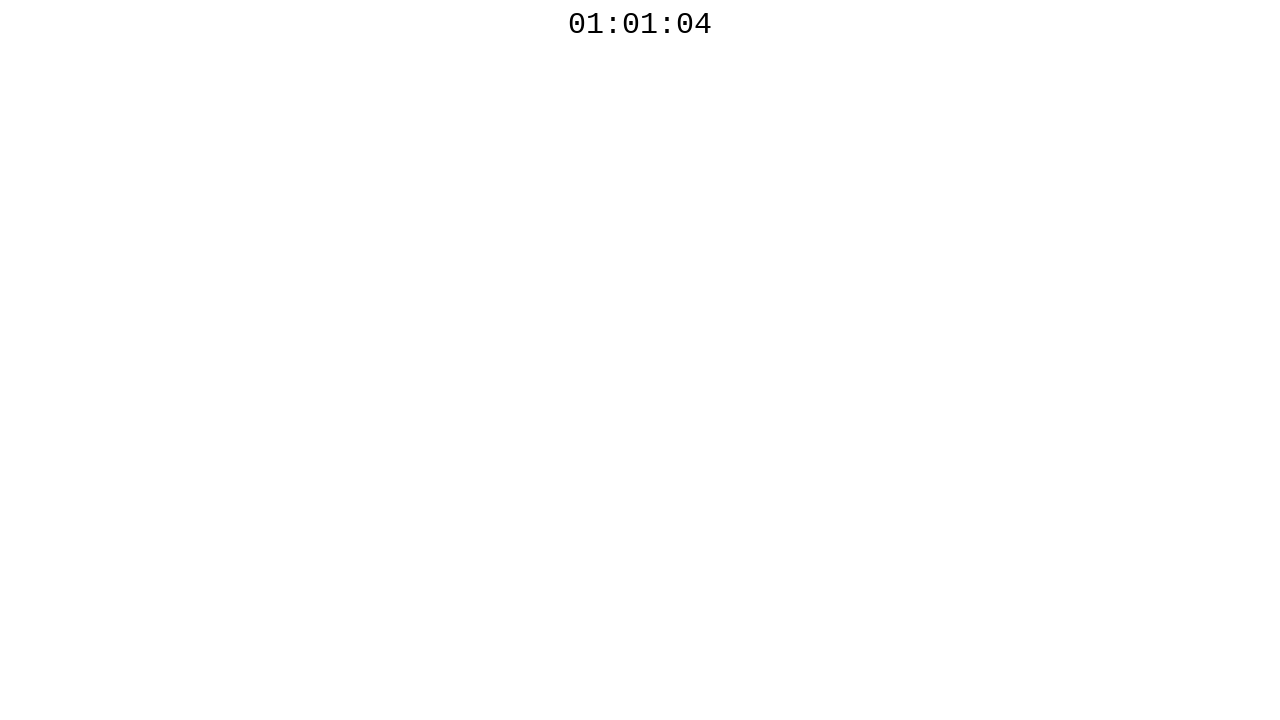

Retrieved countdown timer text: 01:01:04
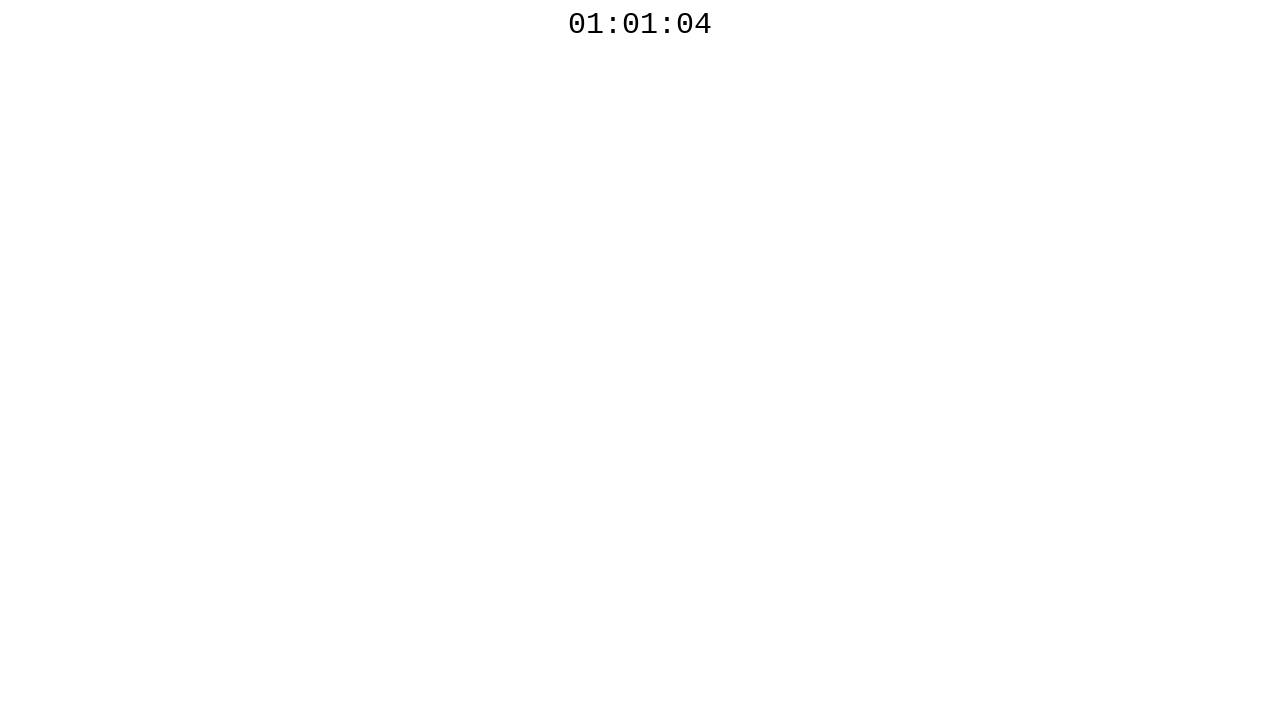

Waited 200ms before polling countdown timer again
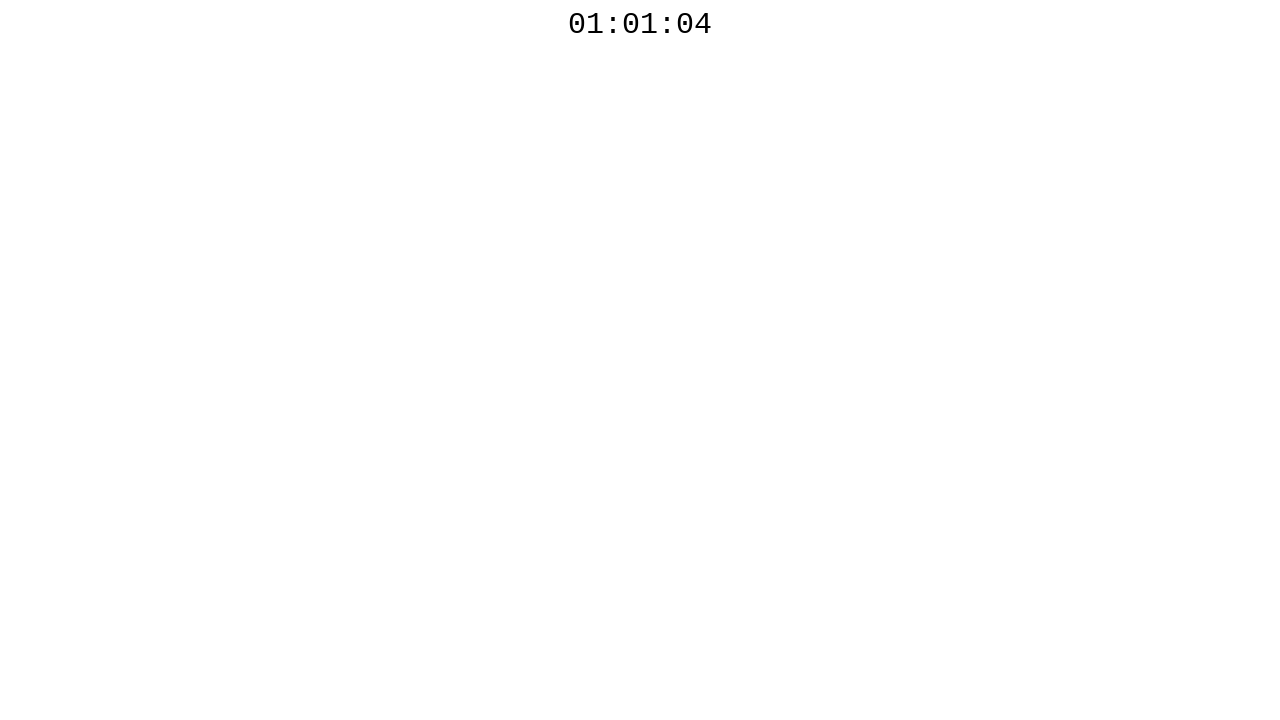

Retrieved countdown timer text: 01:01:03
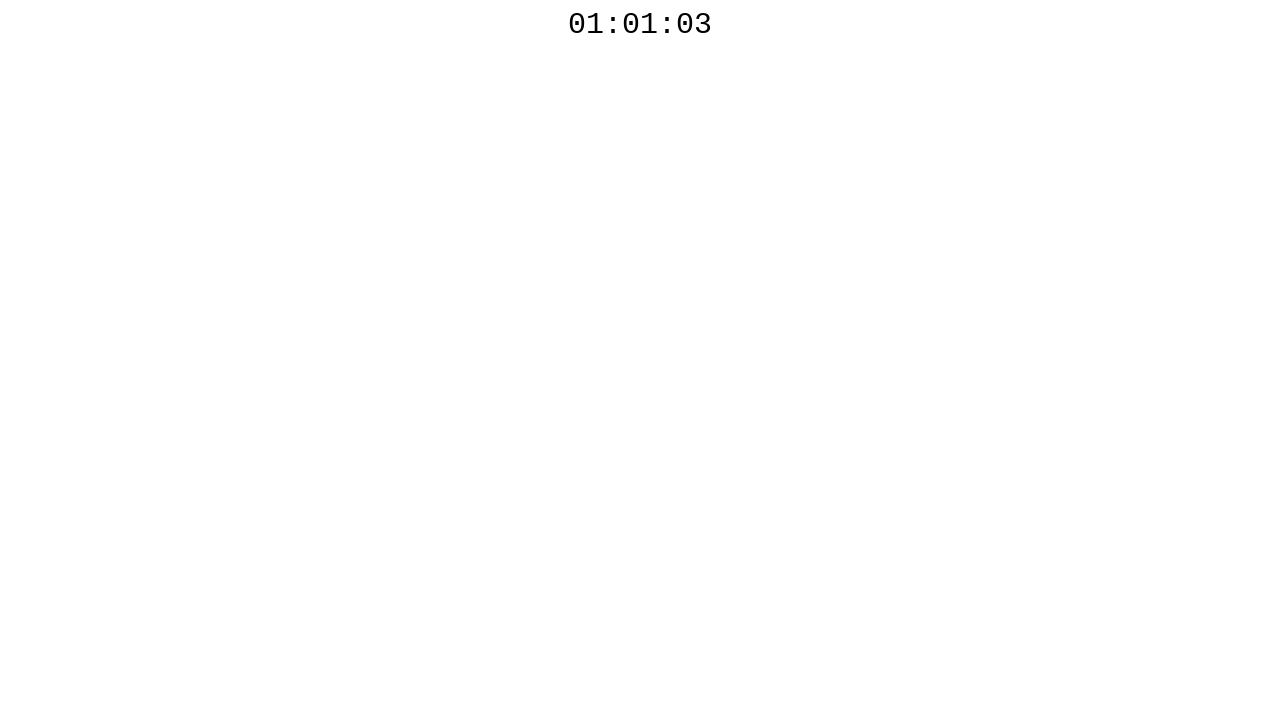

Waited 200ms before polling countdown timer again
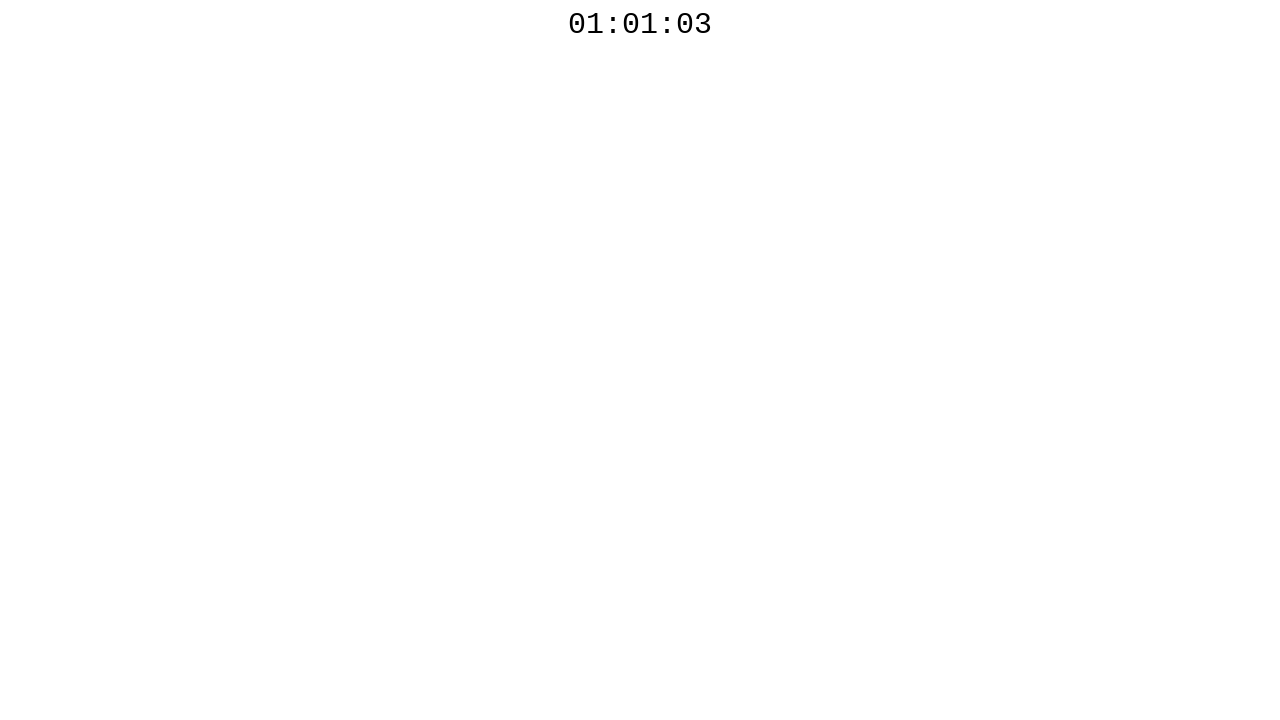

Retrieved countdown timer text: 01:01:03
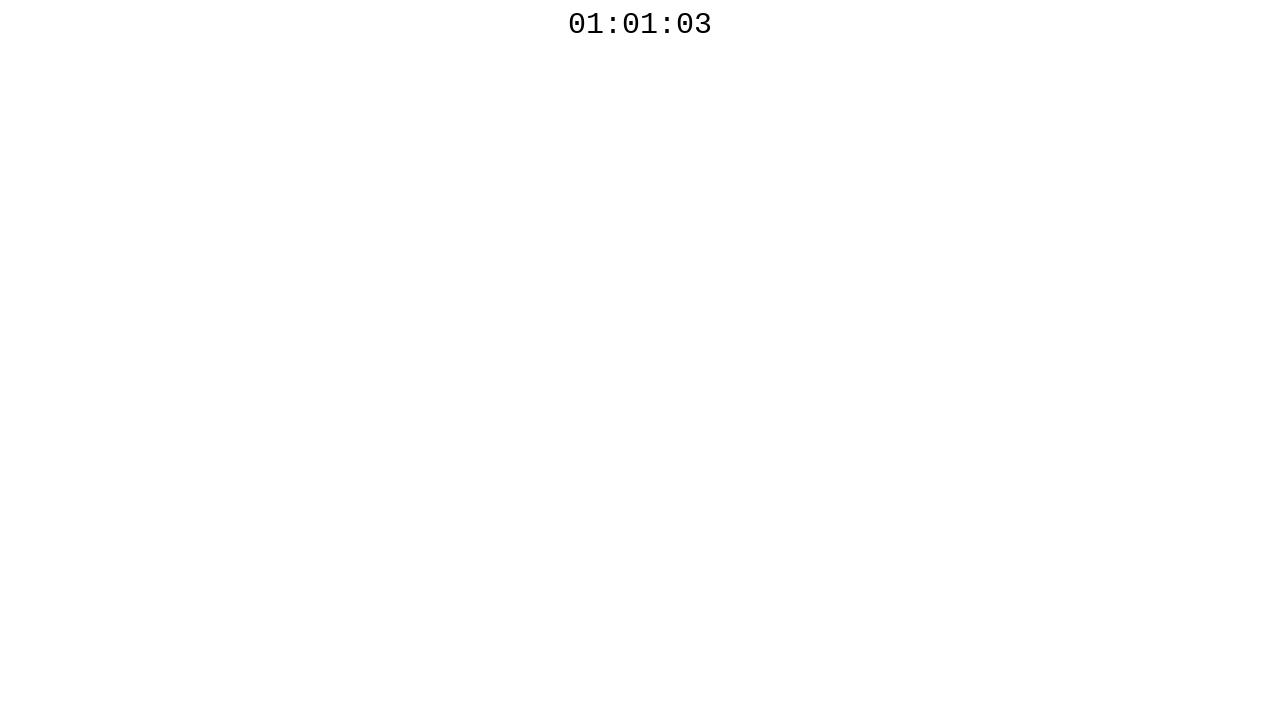

Waited 200ms before polling countdown timer again
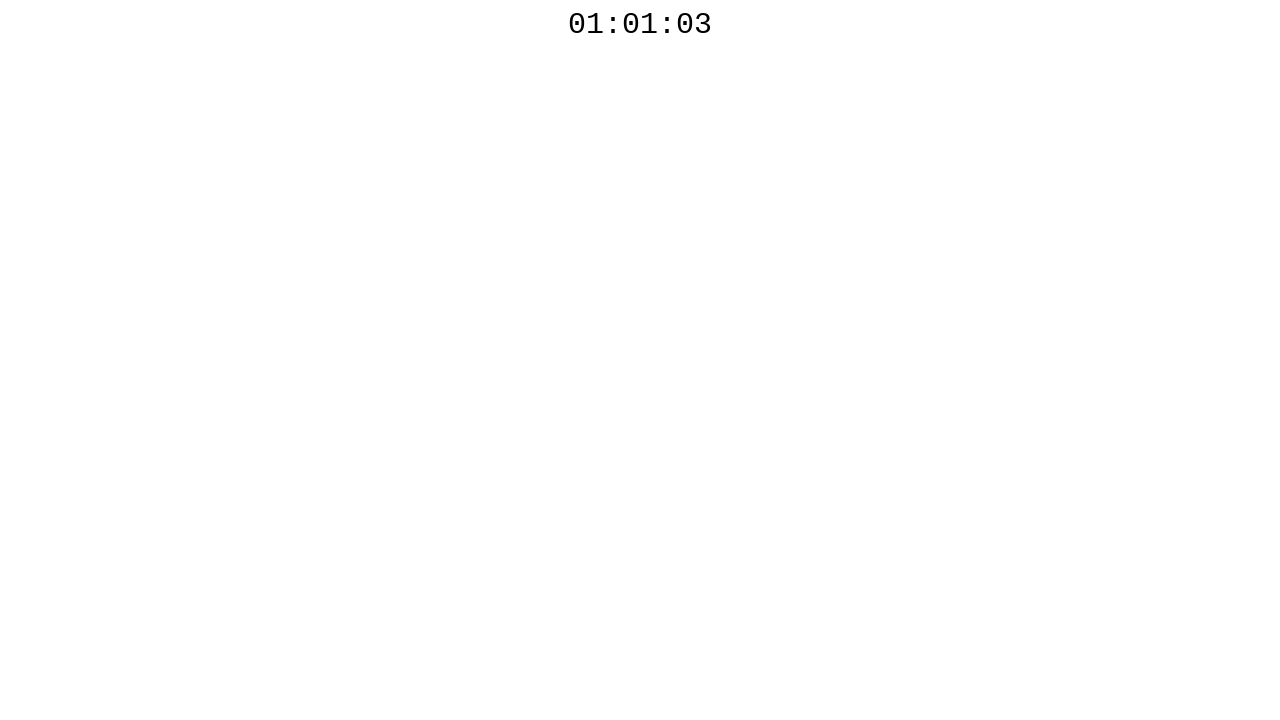

Retrieved countdown timer text: 01:01:03
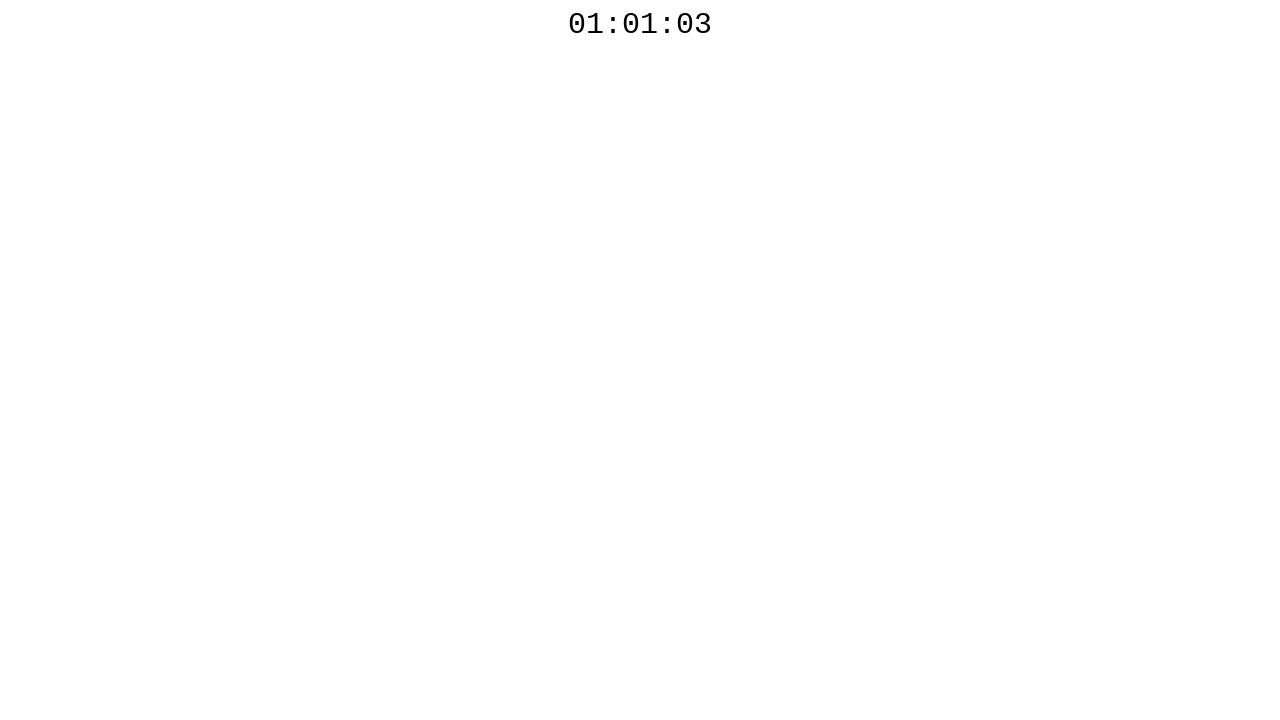

Waited 200ms before polling countdown timer again
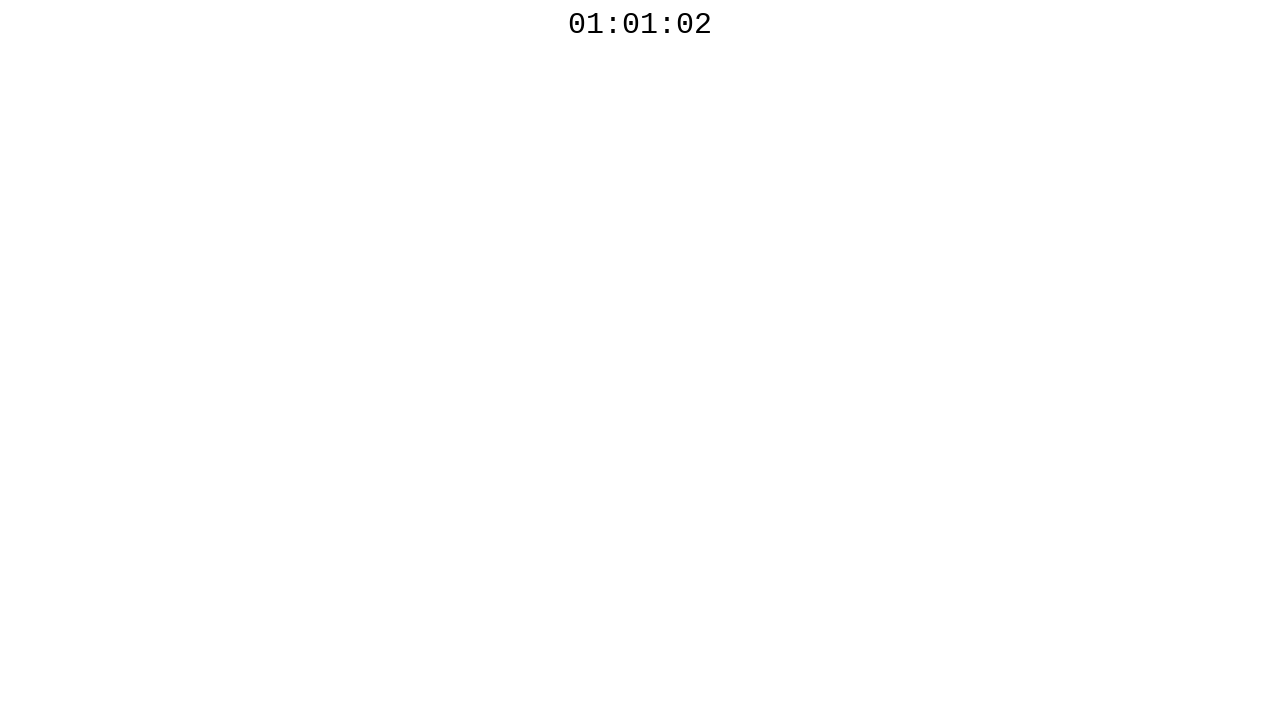

Retrieved countdown timer text: 01:01:02
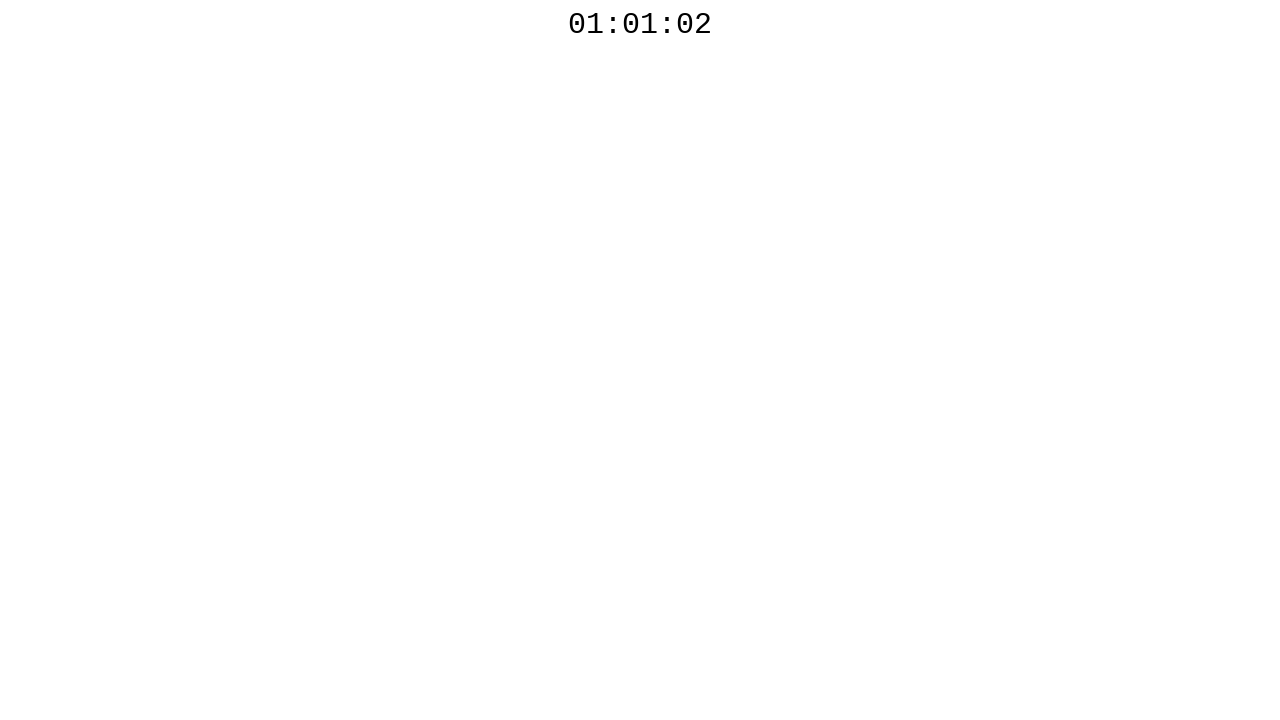

Waited 200ms before polling countdown timer again
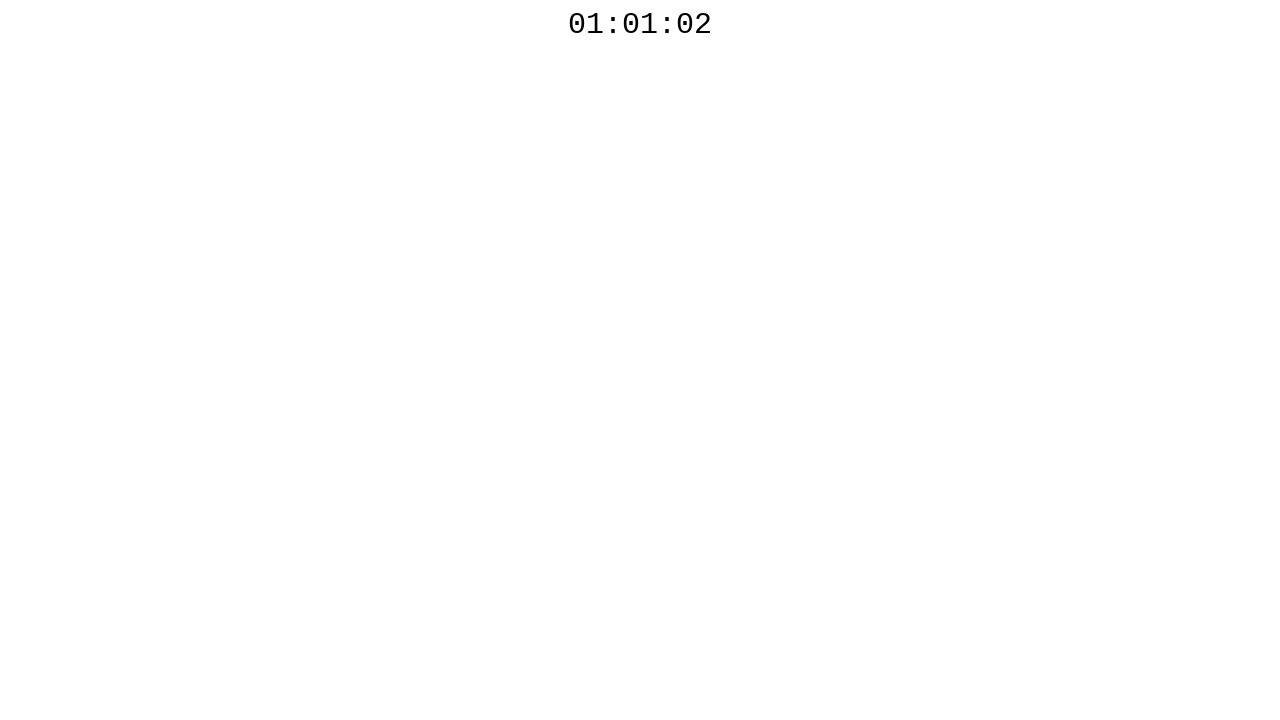

Retrieved countdown timer text: 01:01:02
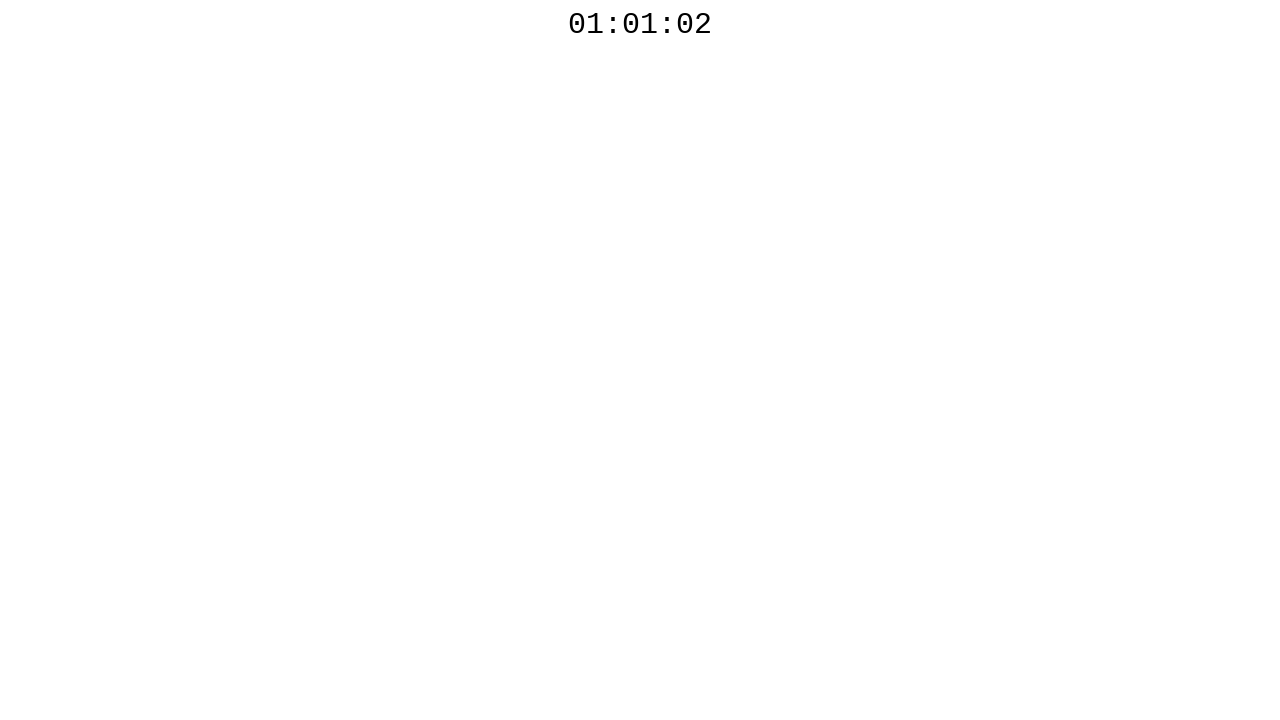

Waited 200ms before polling countdown timer again
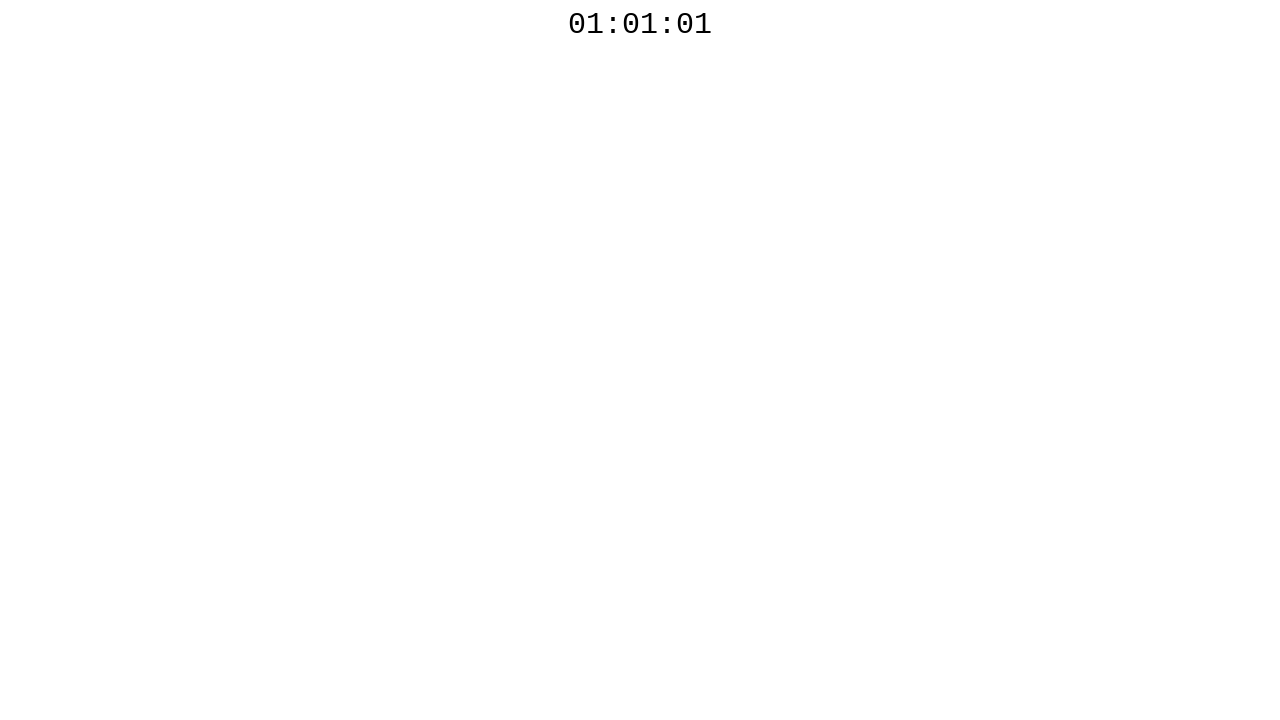

Retrieved countdown timer text: 01:01:01
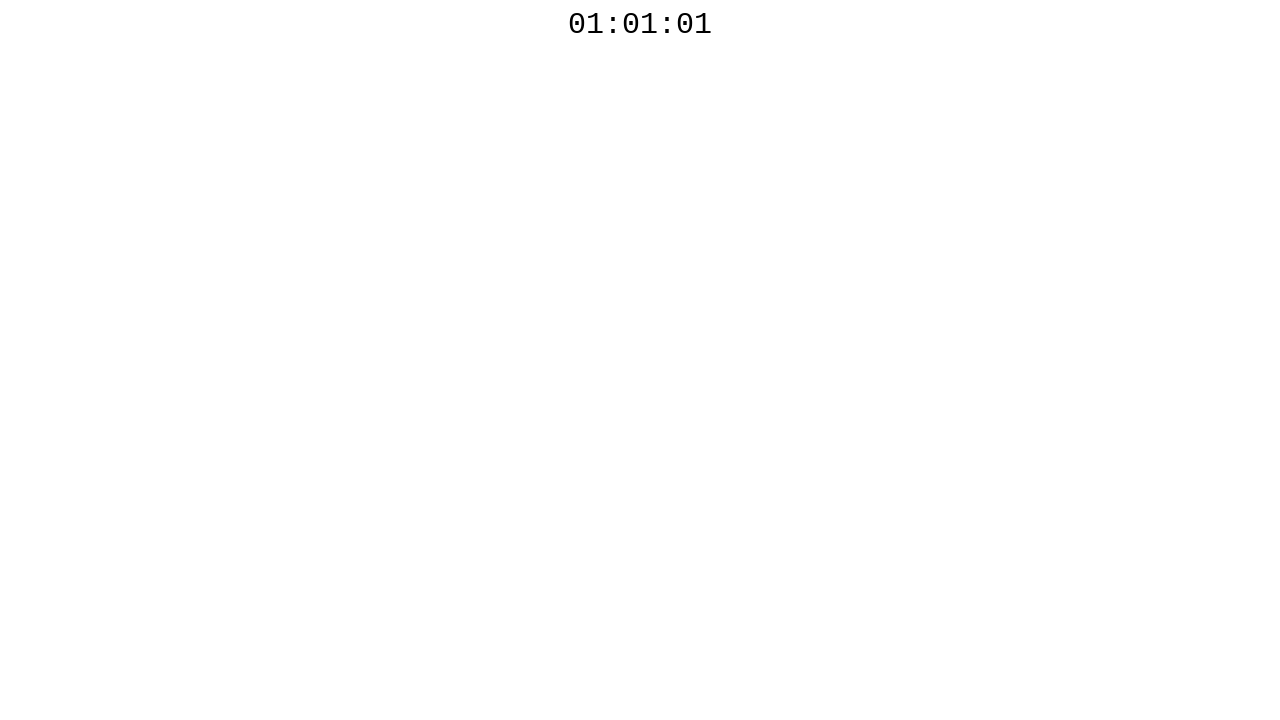

Waited 200ms before polling countdown timer again
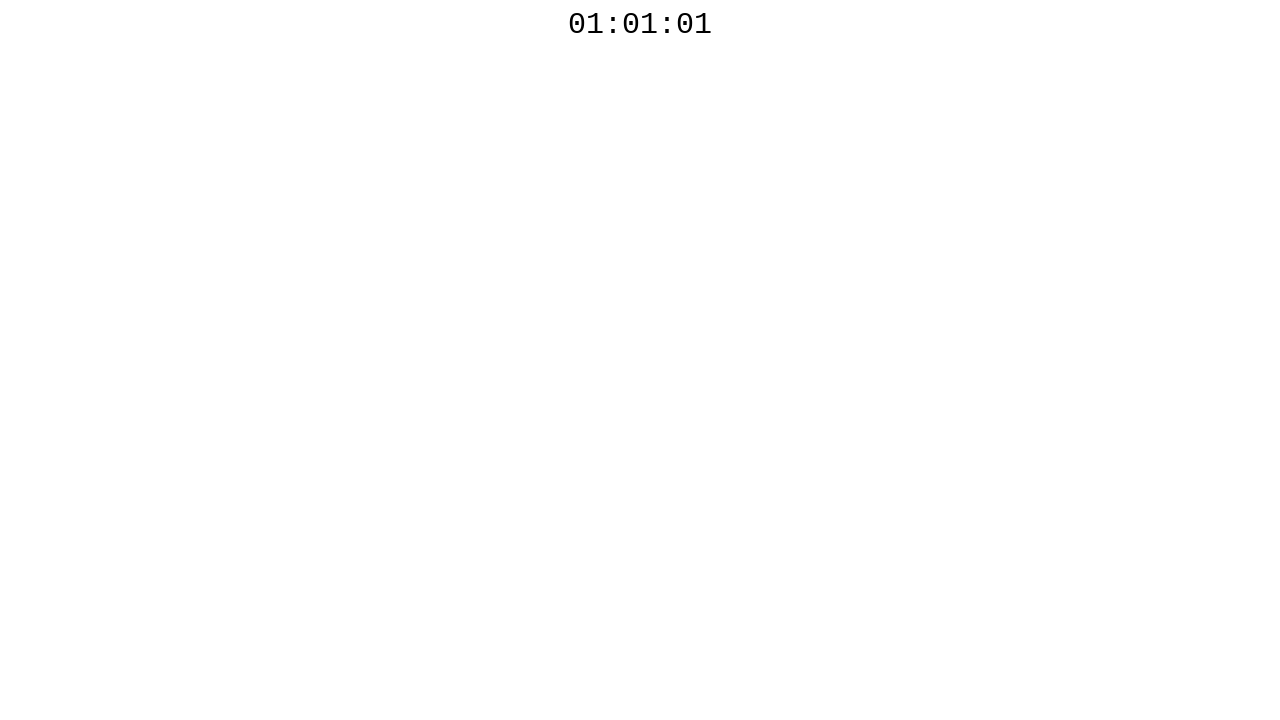

Retrieved countdown timer text: 01:01:01
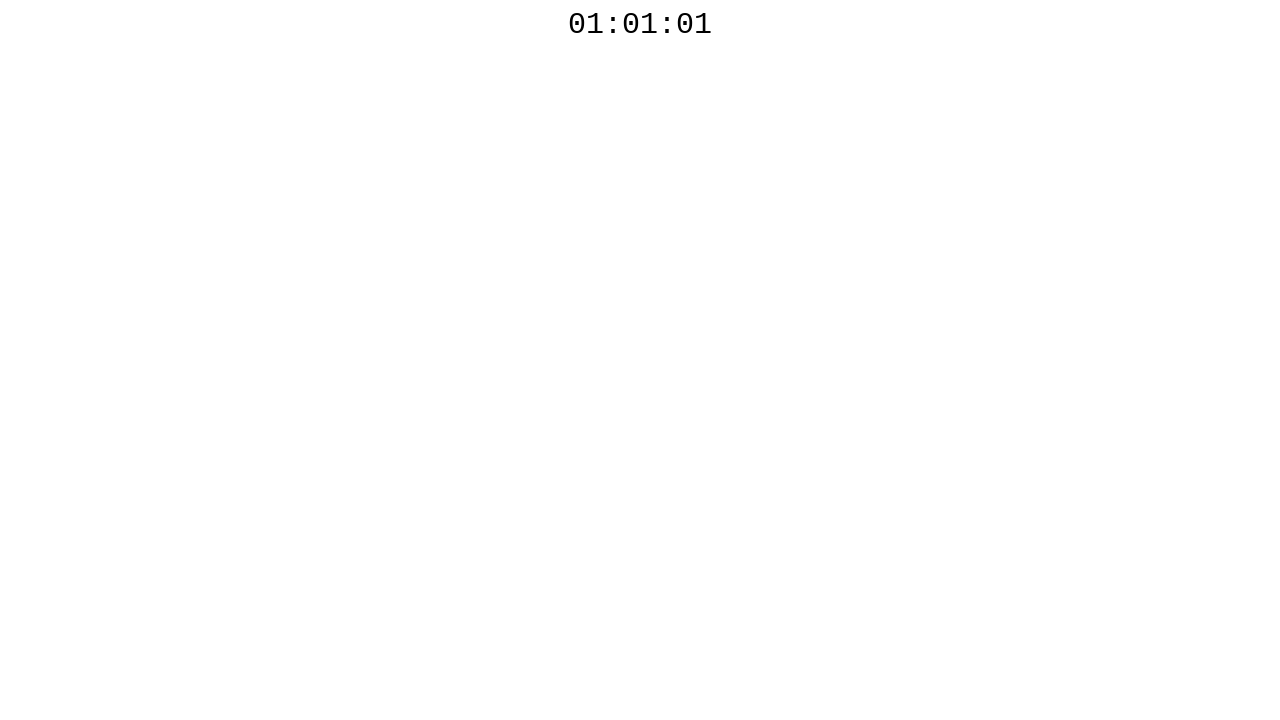

Waited 200ms before polling countdown timer again
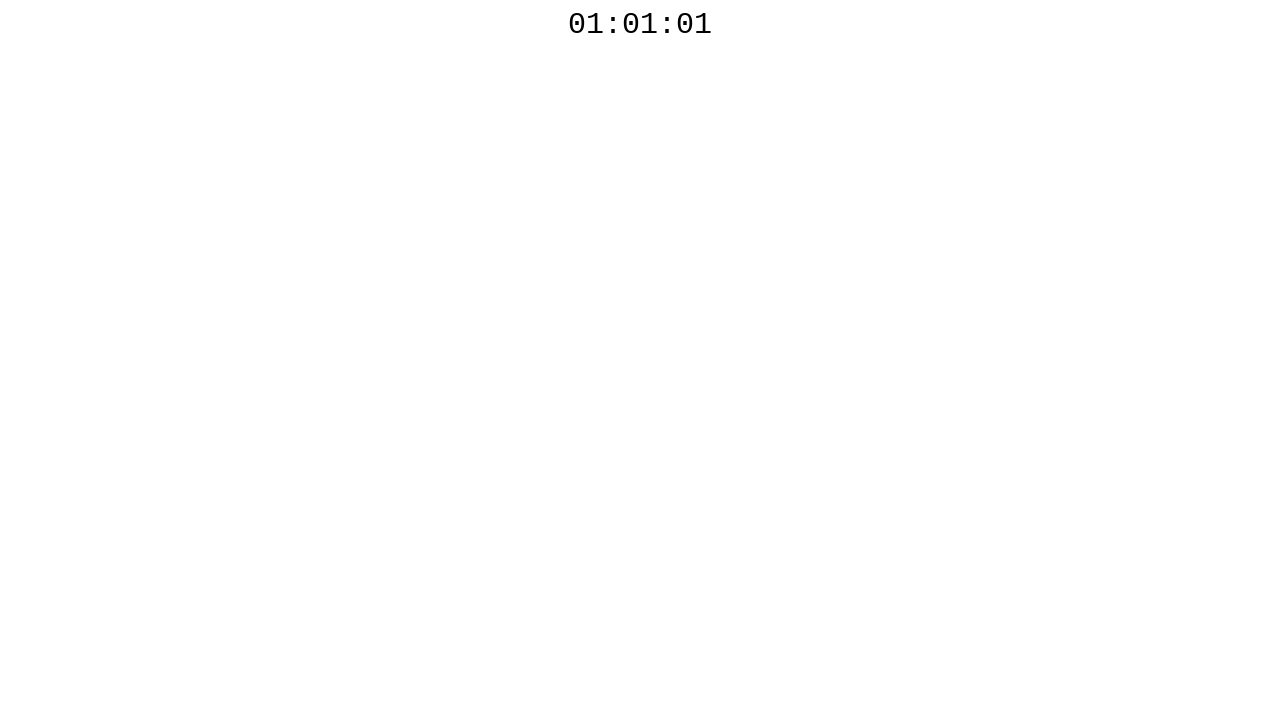

Retrieved countdown timer text: 01:01:01
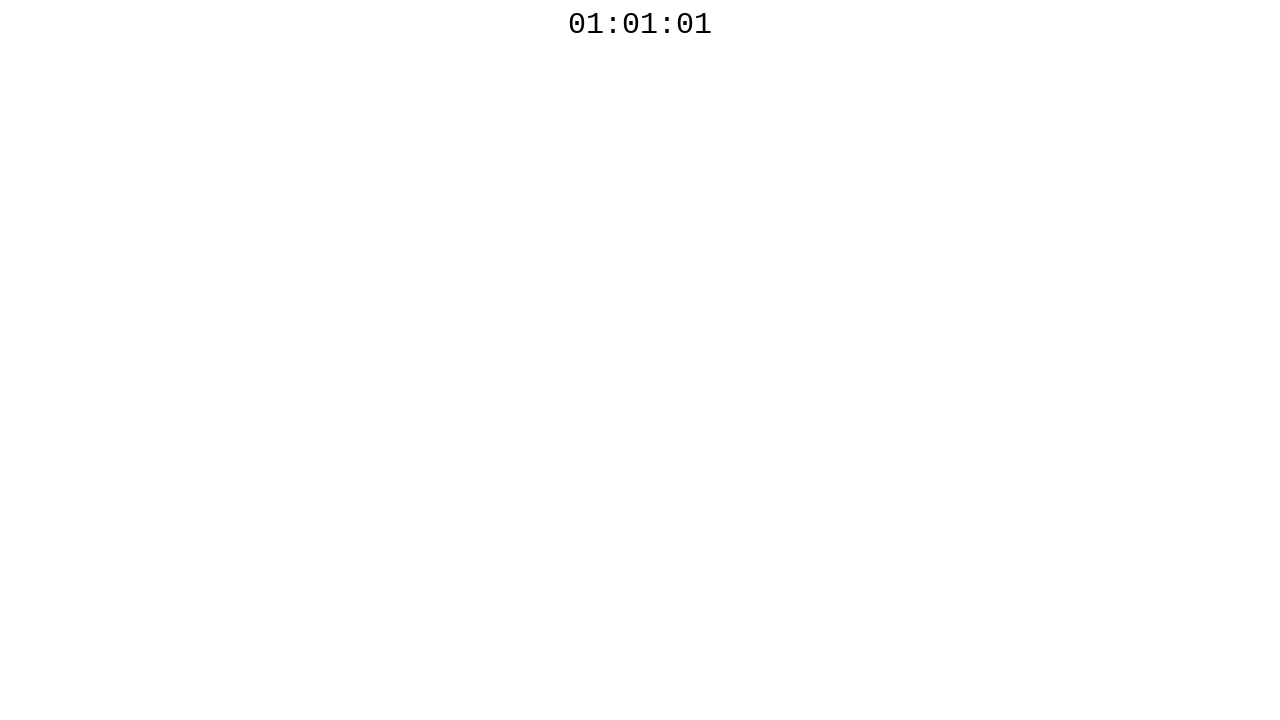

Waited 200ms before polling countdown timer again
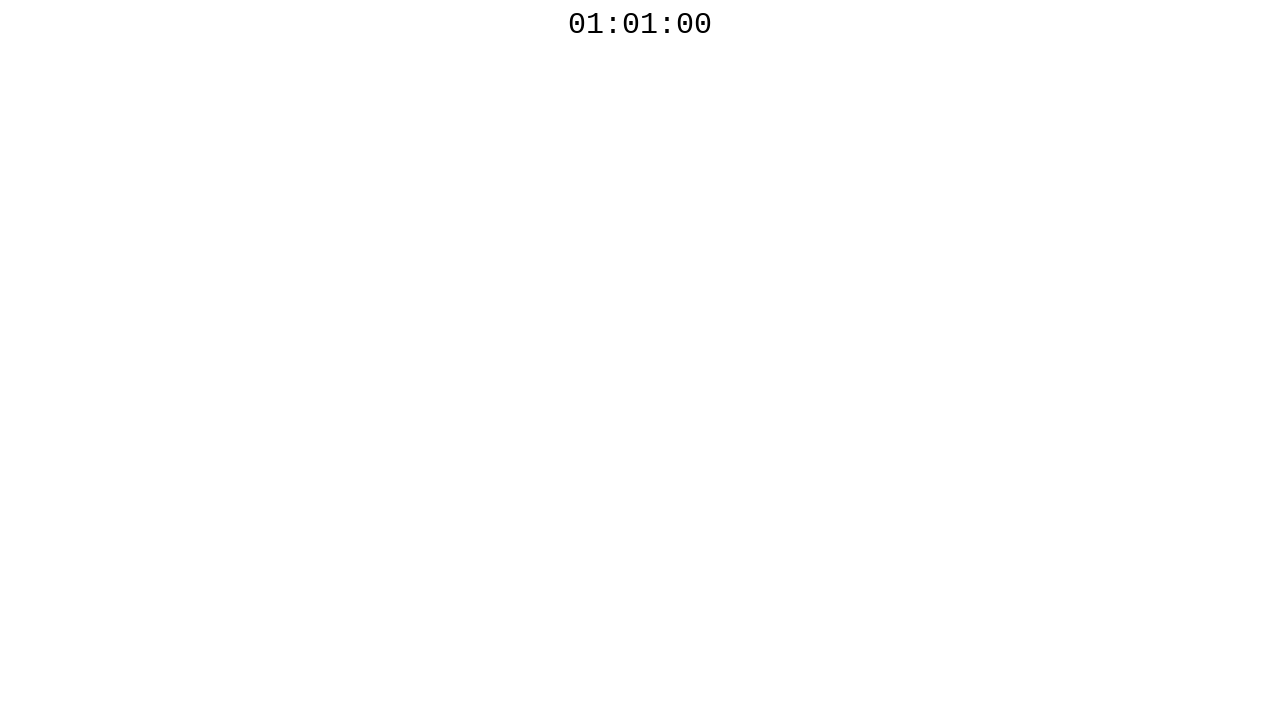

Retrieved countdown timer text: 01:01:00
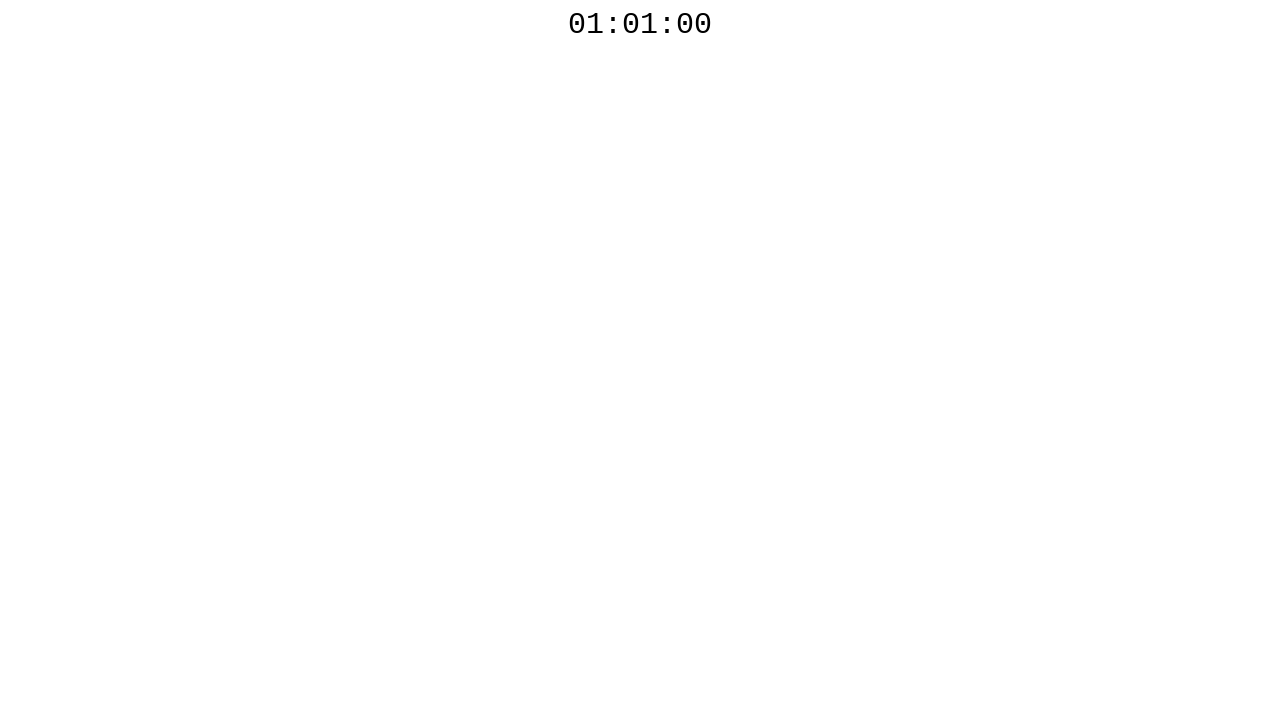

Countdown timer reached 00 - fluent wait completed successfully
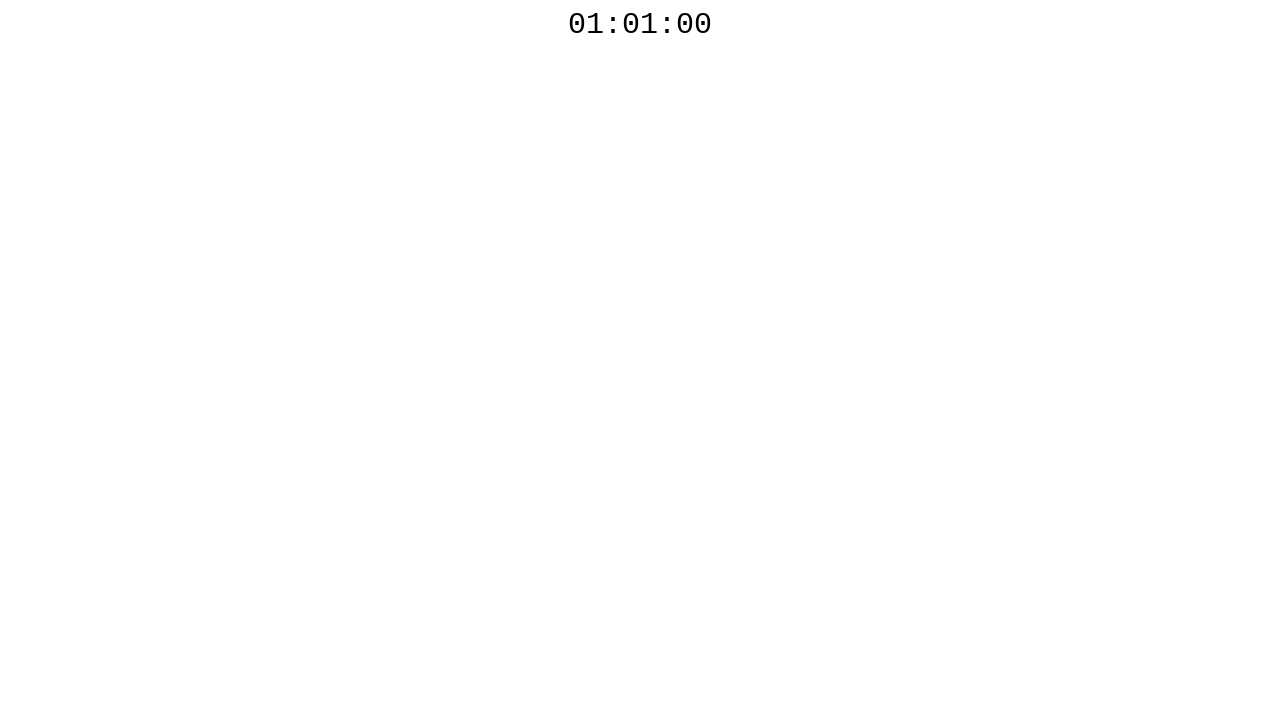

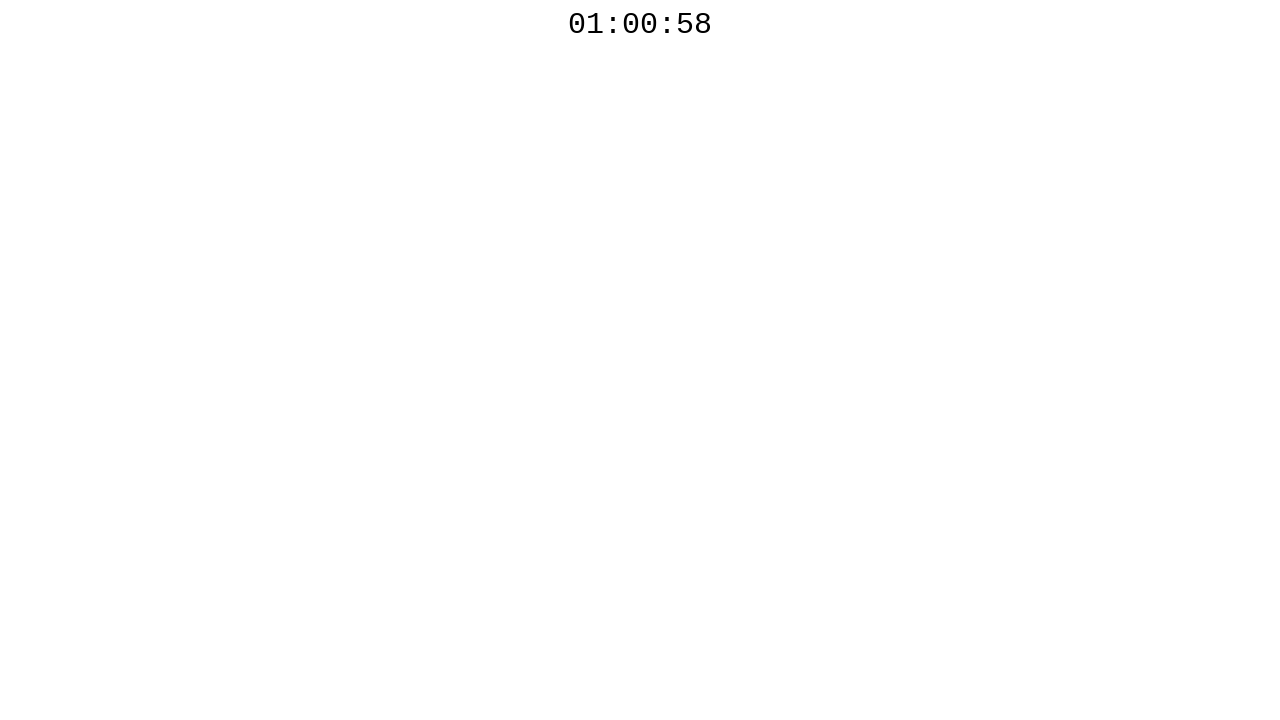